Tests a sample todo application by adding 5 new items to the list, then marking all 10 items (5 existing + 5 new) as completed by clicking their checkboxes, and verifying the remaining item count updates correctly.

Starting URL: https://lambdatest.github.io/sample-todo-app/

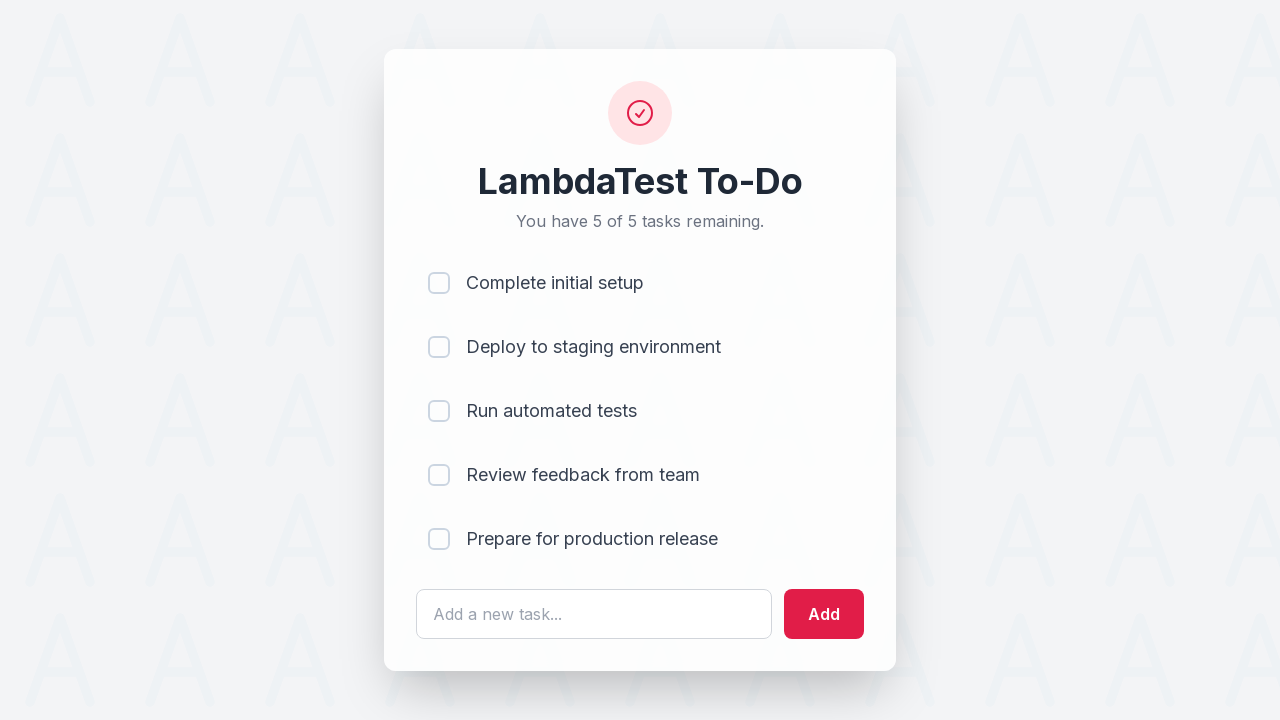

Waited for todo text input field to load
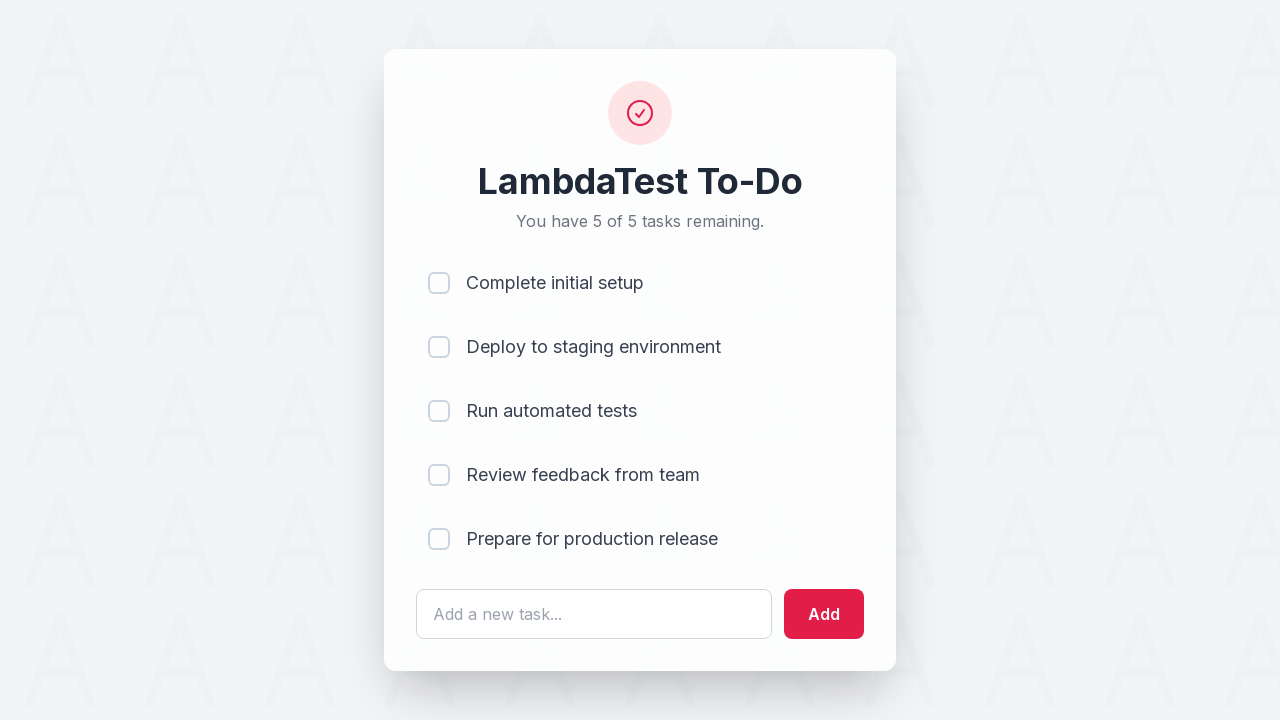

Clicked on todo text field for item 1 at (594, 614) on #sampletodotext
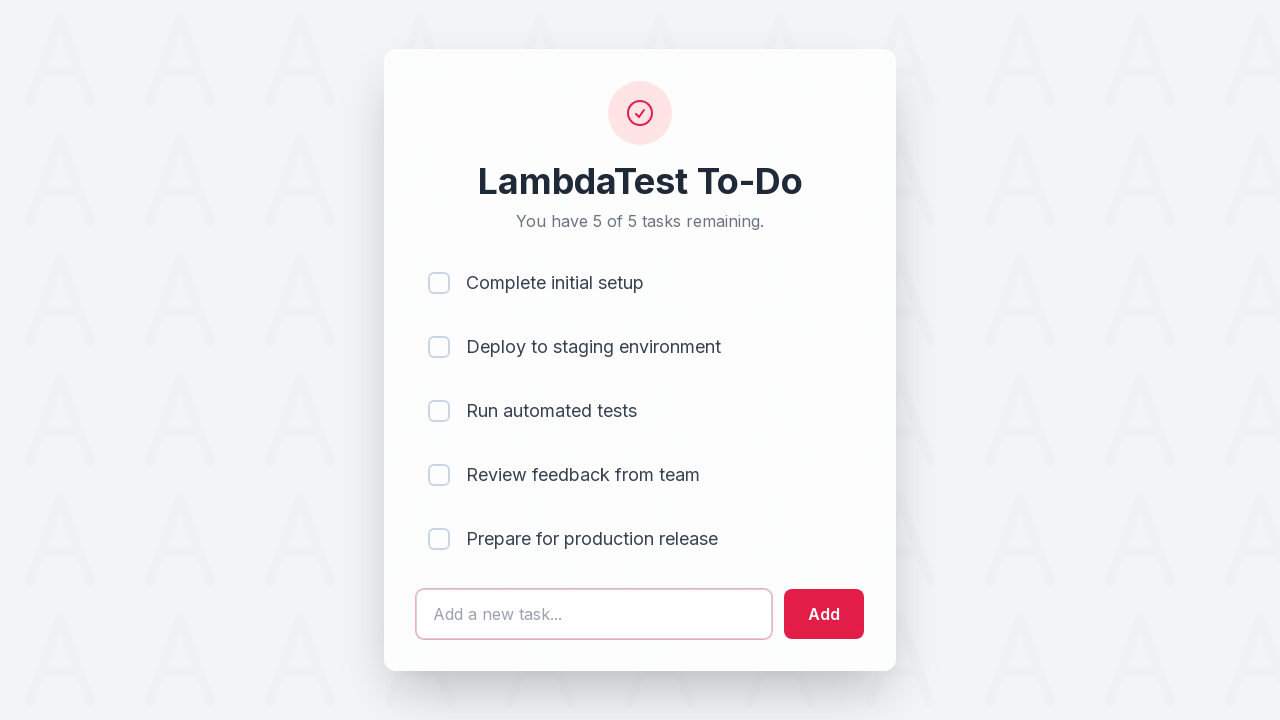

Filled text field with 'Adding a new item 1' on #sampletodotext
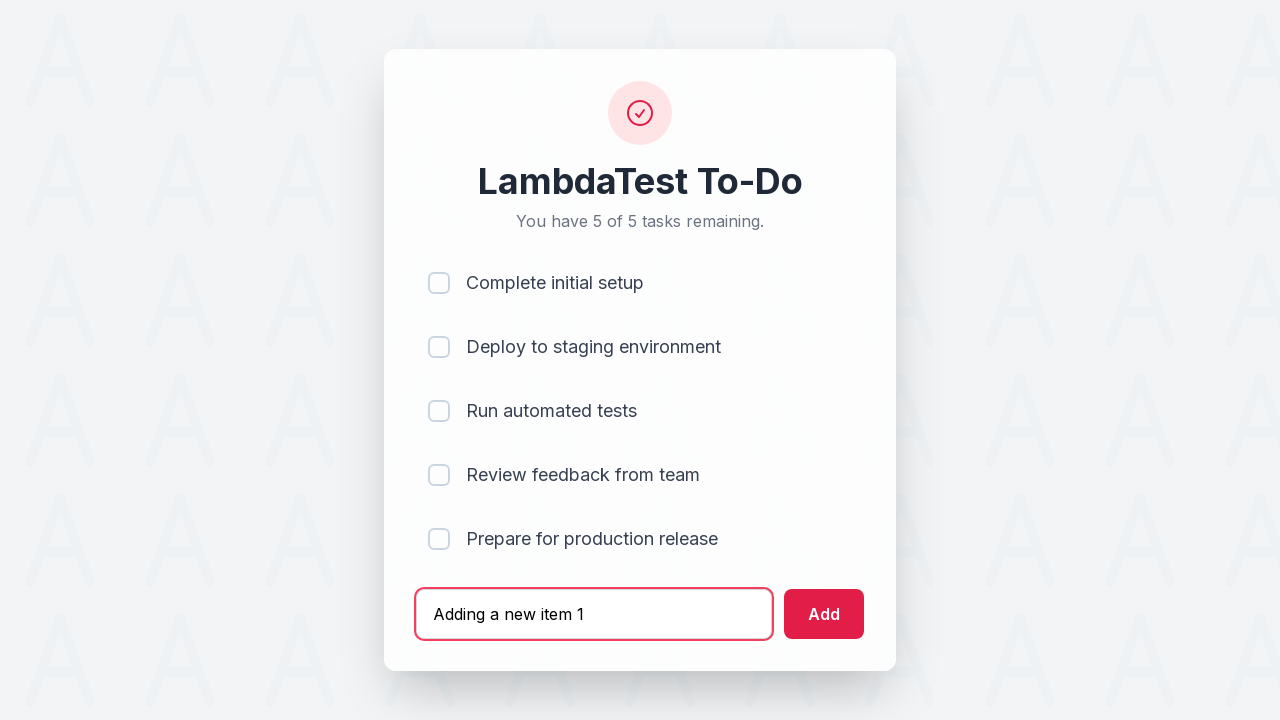

Pressed Enter to add new item 1 on #sampletodotext
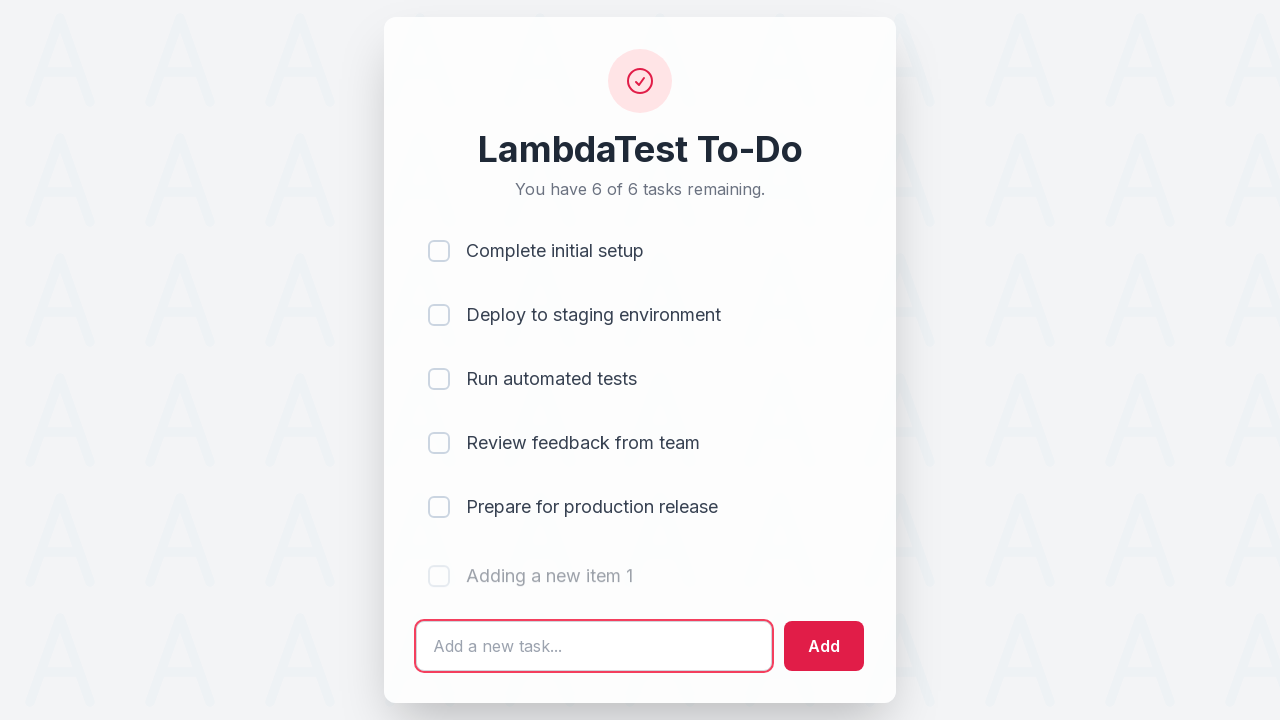

Waited 500ms for item 1 to be added
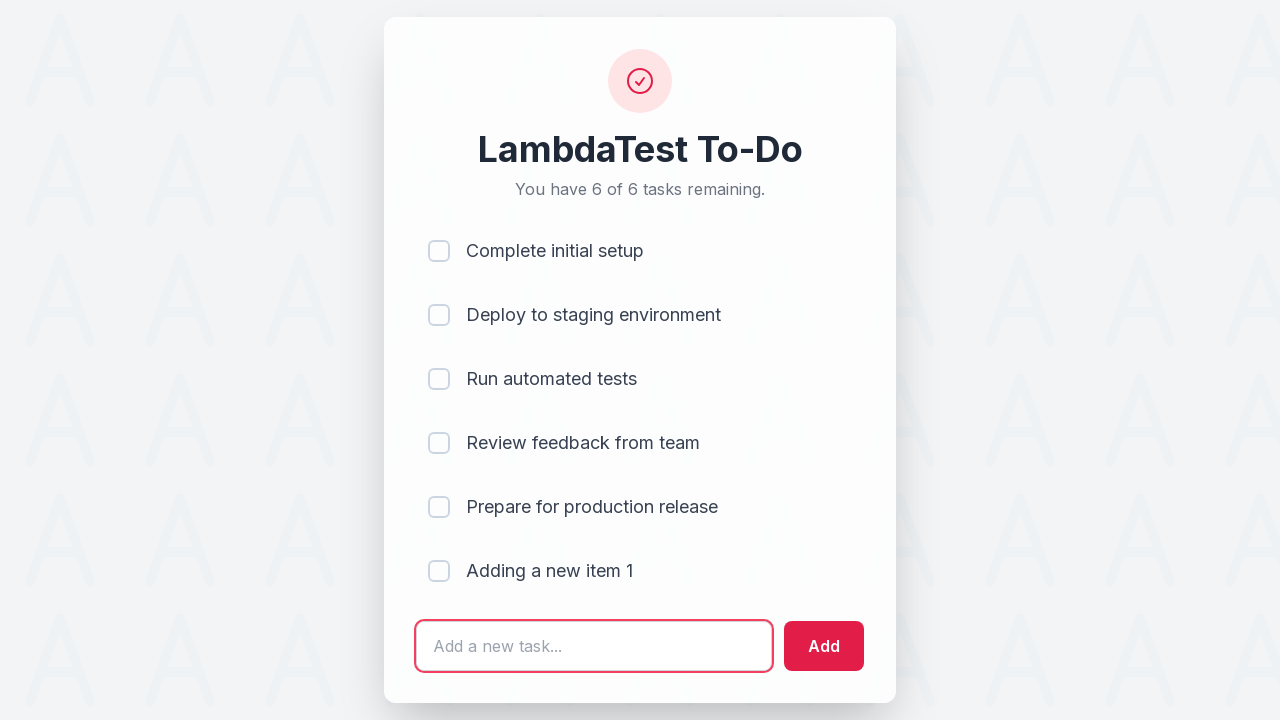

Clicked on todo text field for item 2 at (594, 646) on #sampletodotext
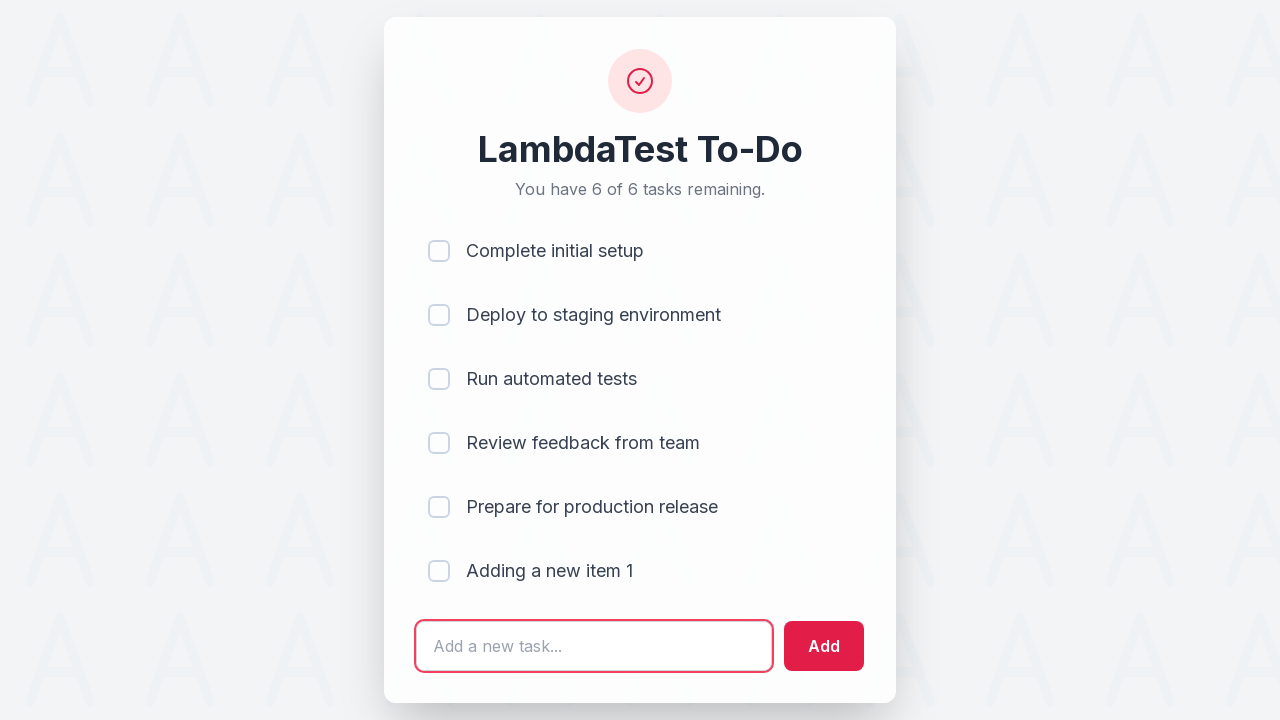

Filled text field with 'Adding a new item 2' on #sampletodotext
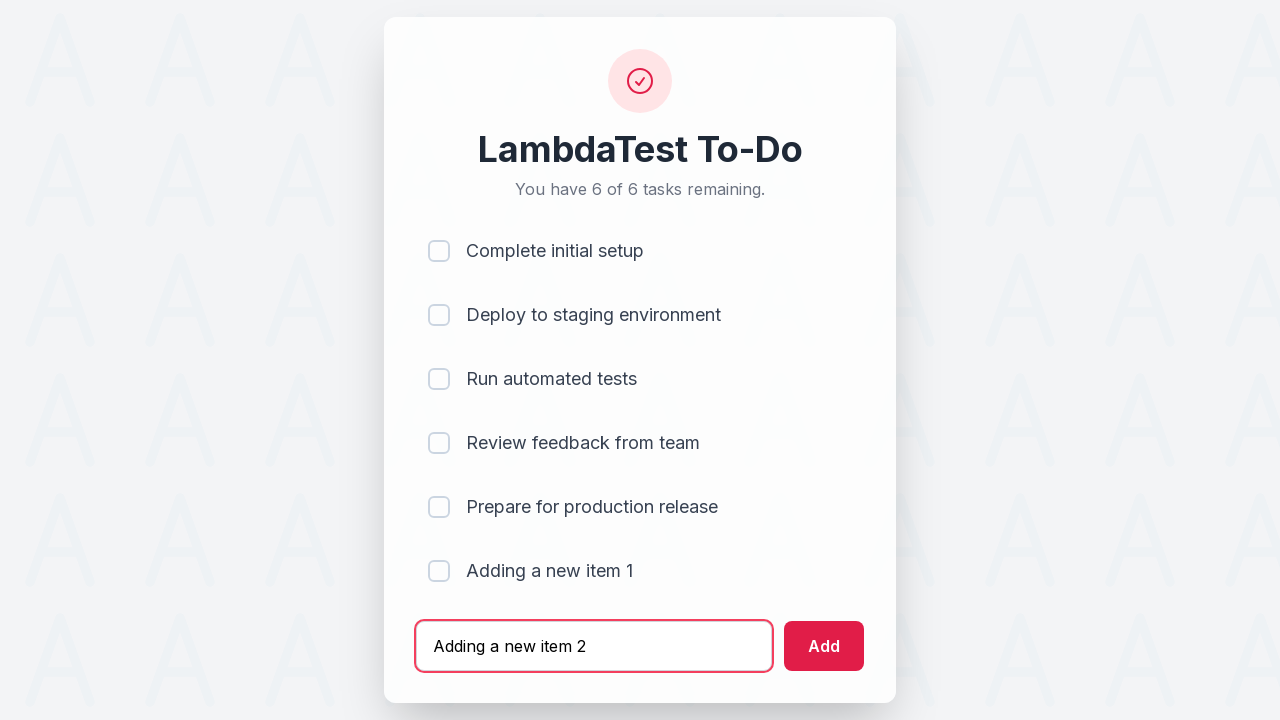

Pressed Enter to add new item 2 on #sampletodotext
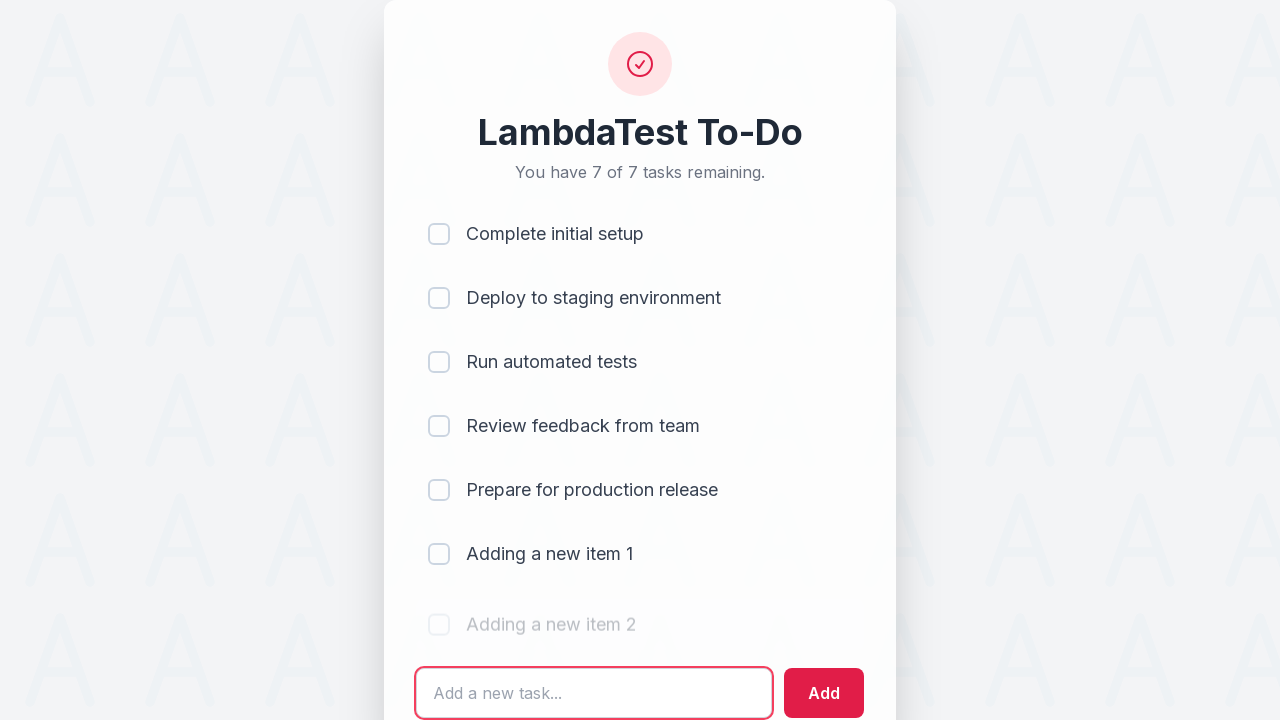

Waited 500ms for item 2 to be added
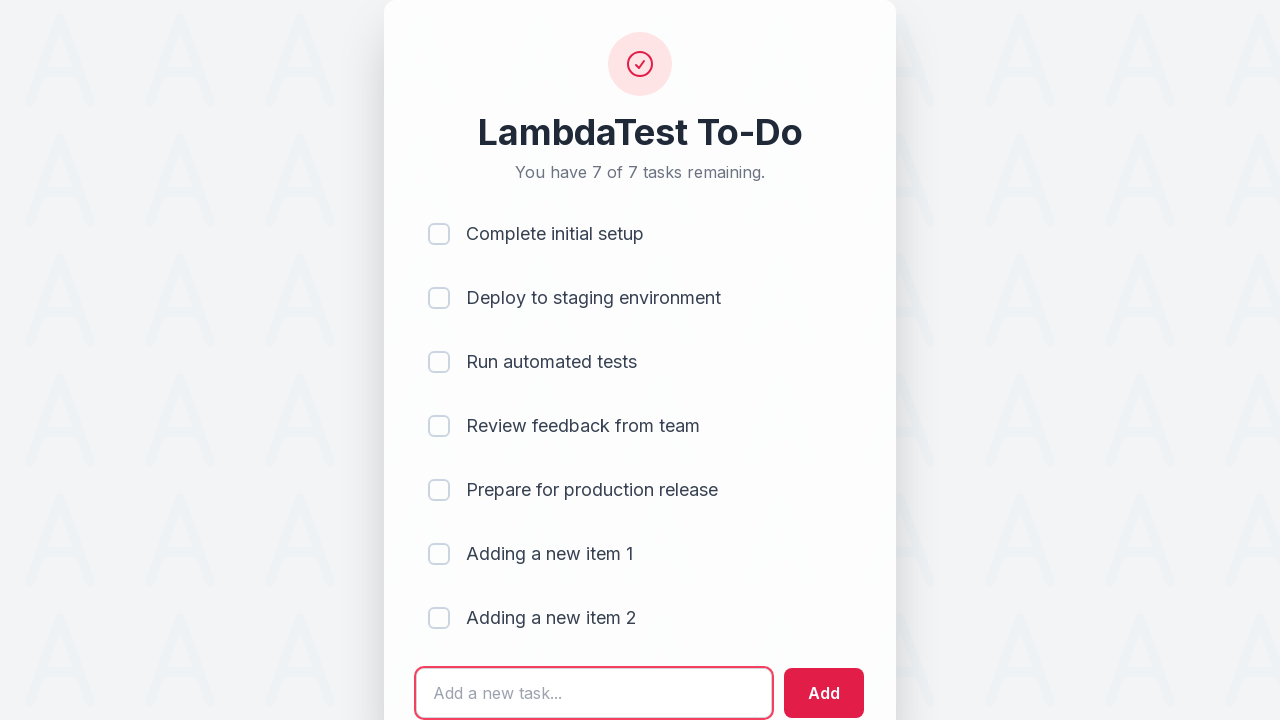

Clicked on todo text field for item 3 at (594, 693) on #sampletodotext
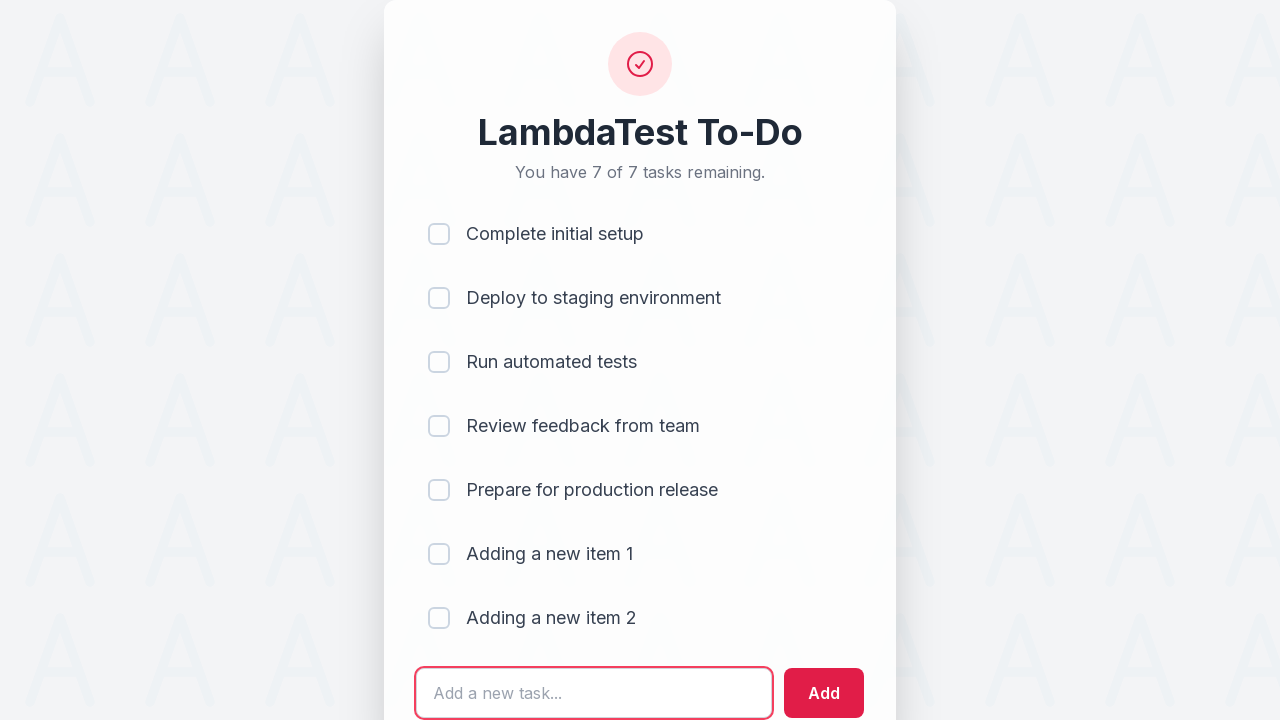

Filled text field with 'Adding a new item 3' on #sampletodotext
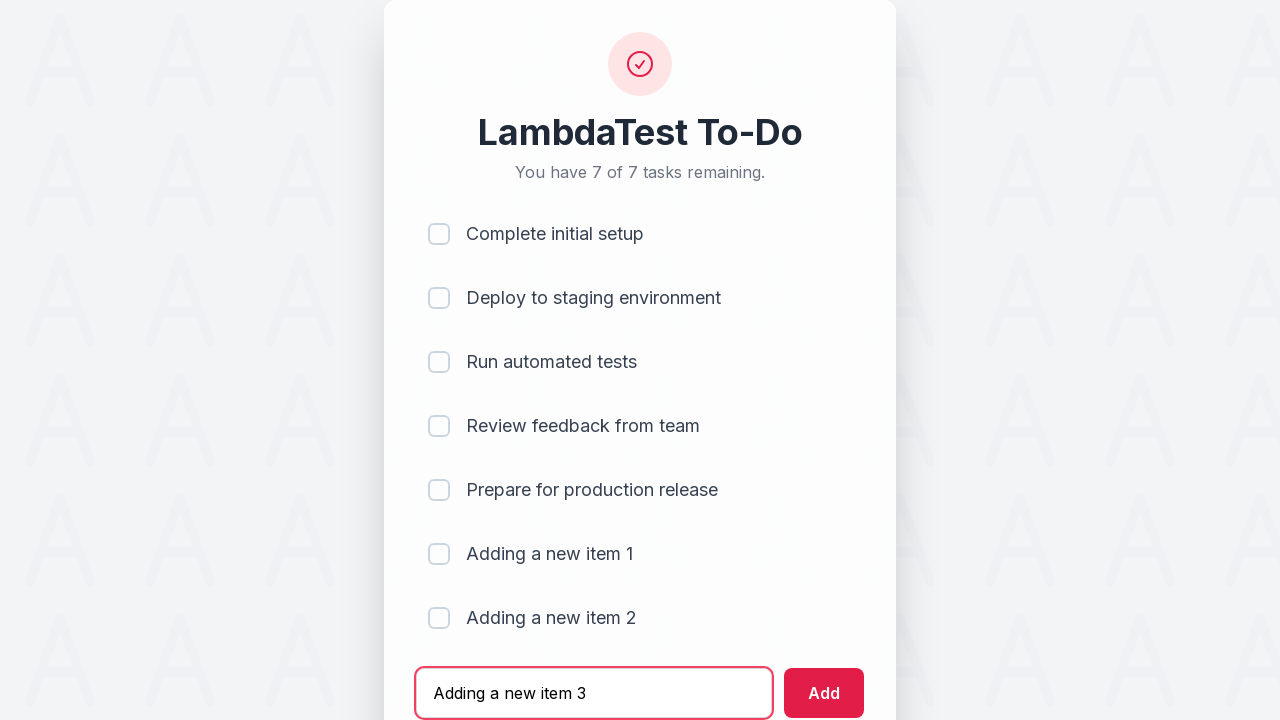

Pressed Enter to add new item 3 on #sampletodotext
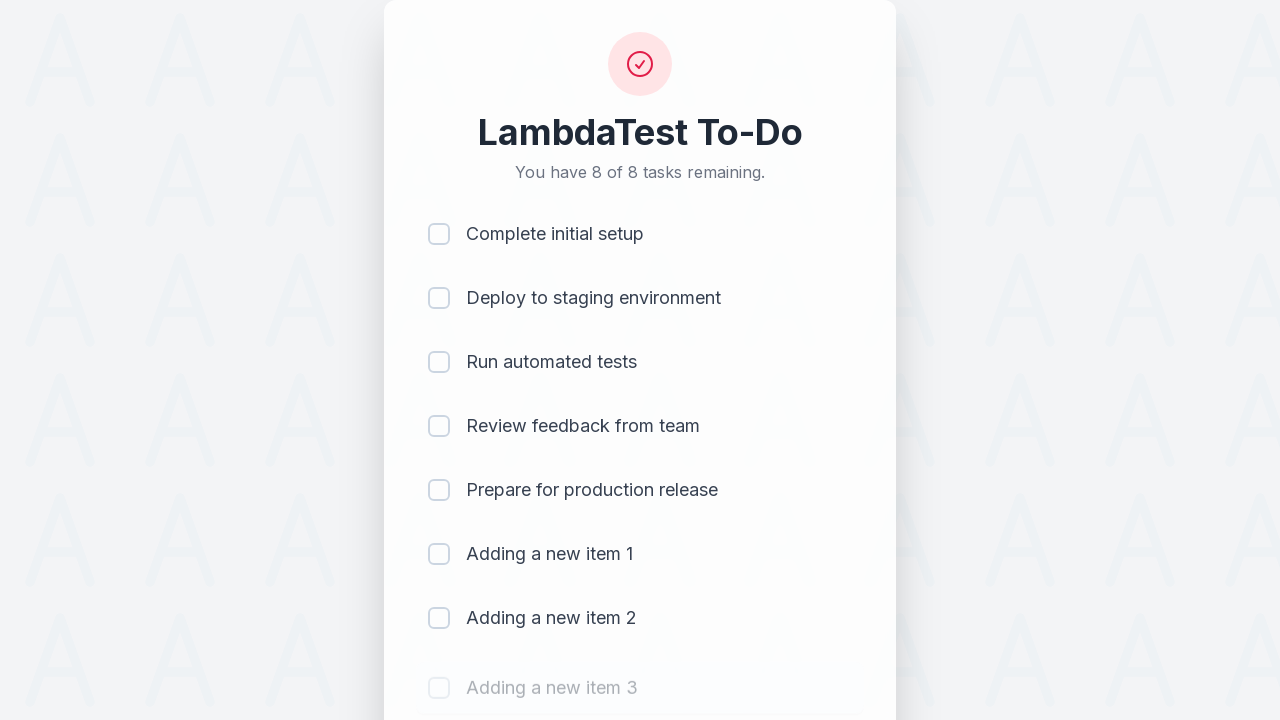

Waited 500ms for item 3 to be added
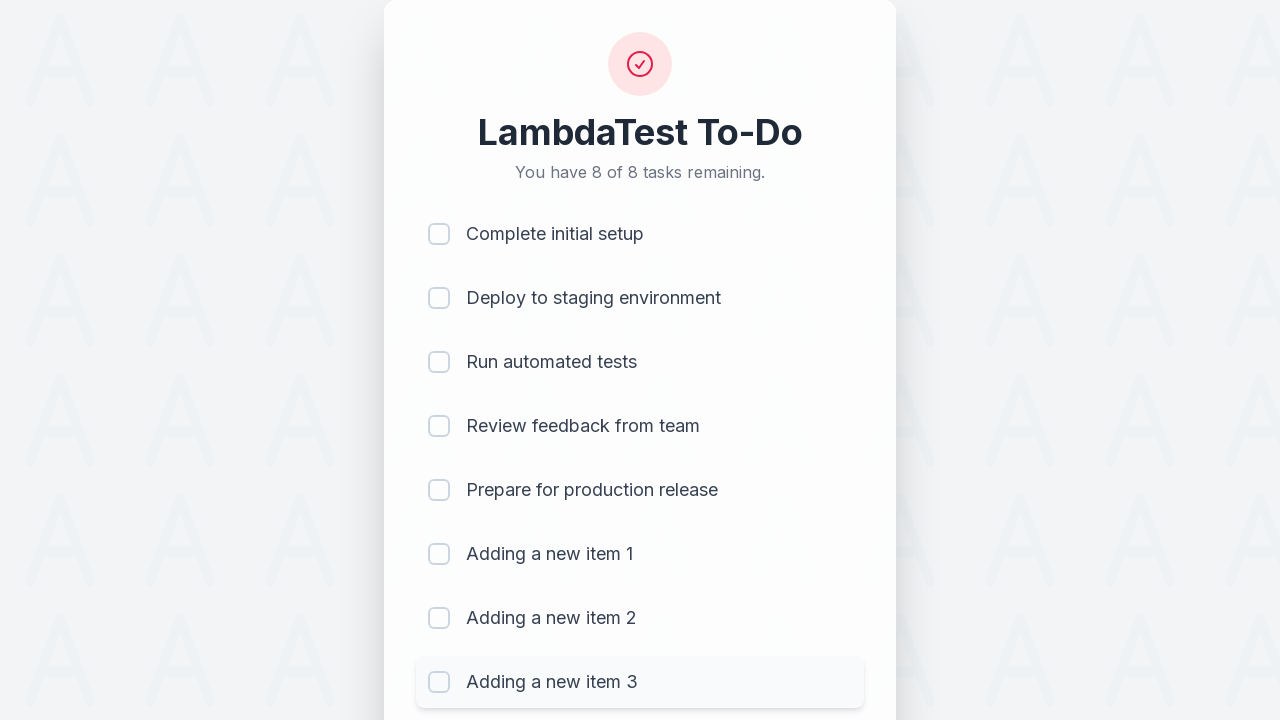

Clicked on todo text field for item 4 at (594, 663) on #sampletodotext
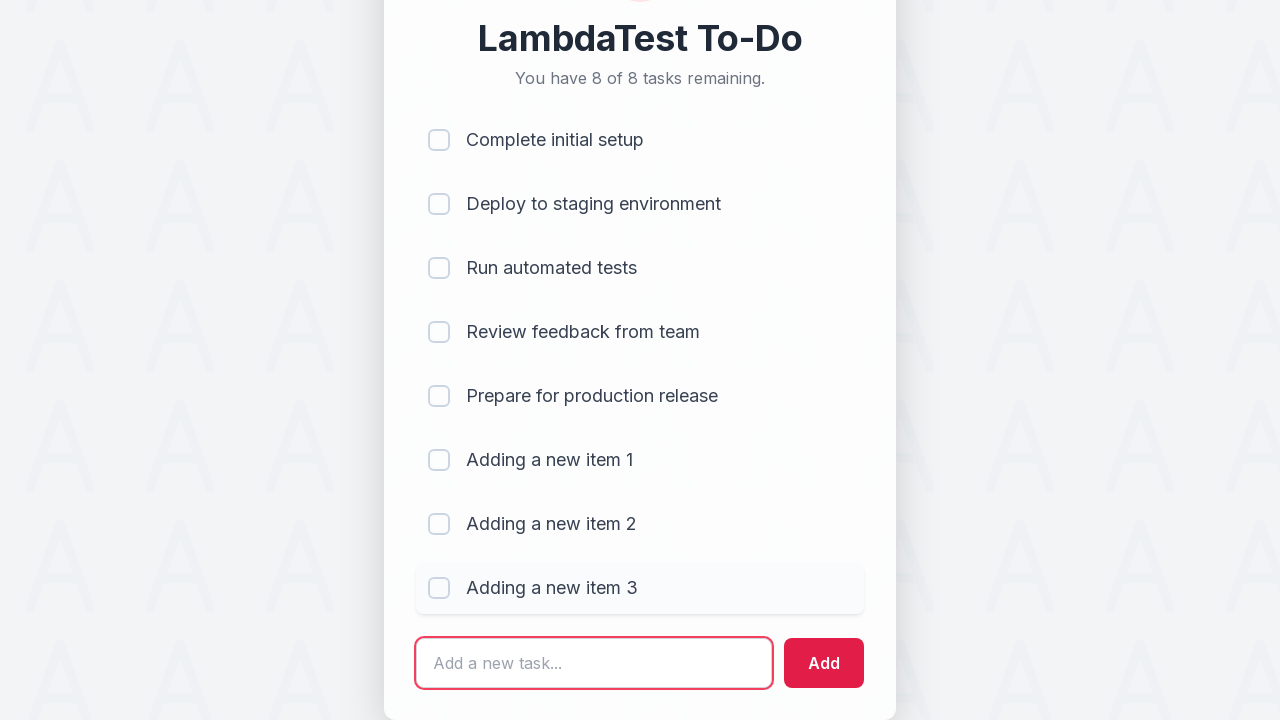

Filled text field with 'Adding a new item 4' on #sampletodotext
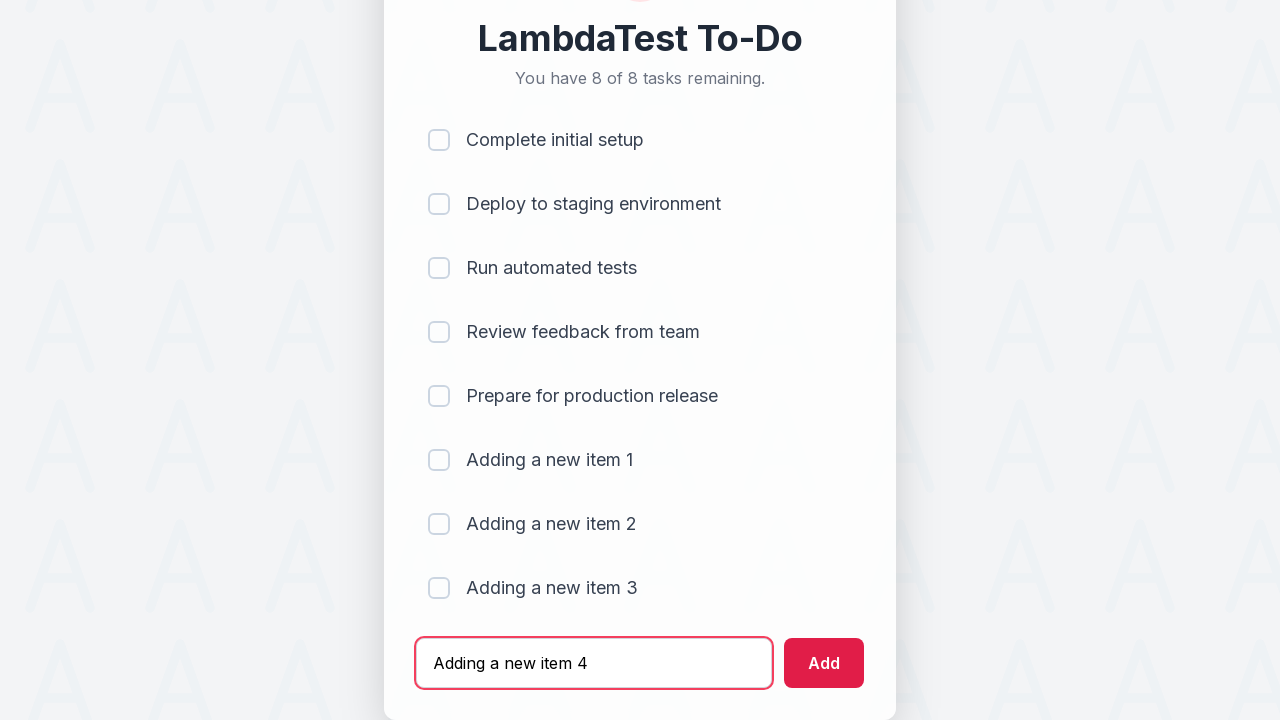

Pressed Enter to add new item 4 on #sampletodotext
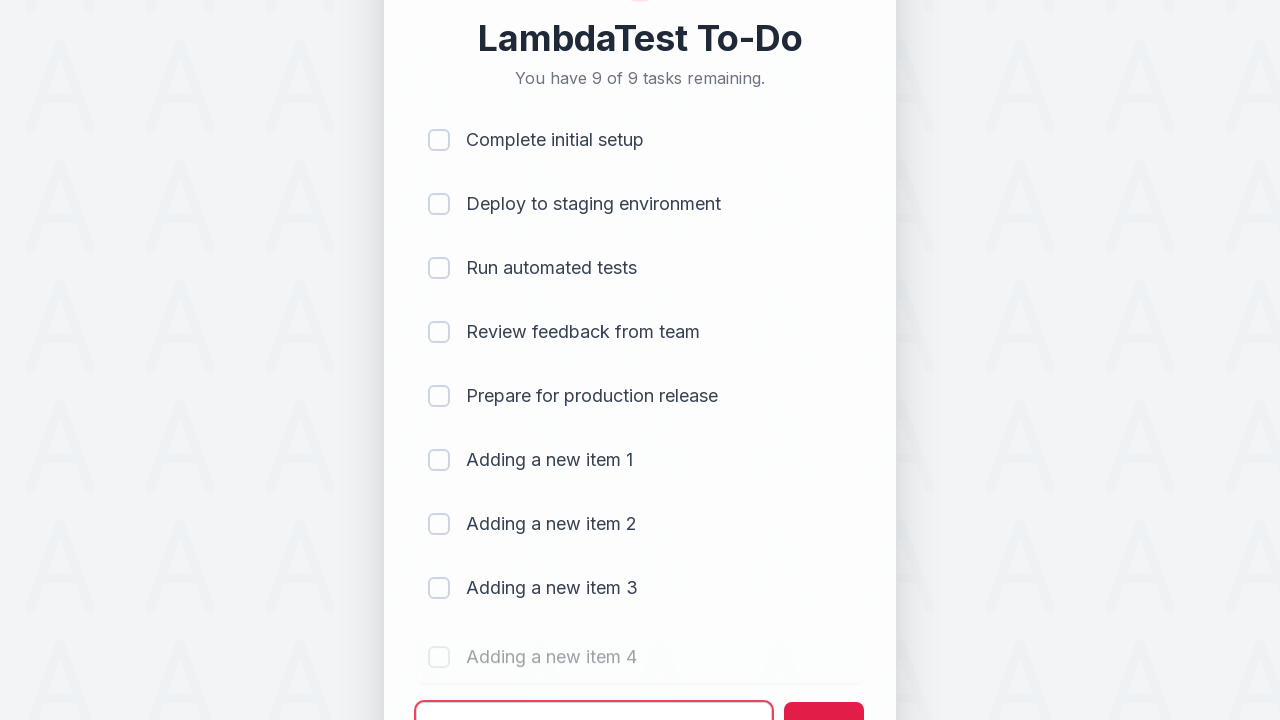

Waited 500ms for item 4 to be added
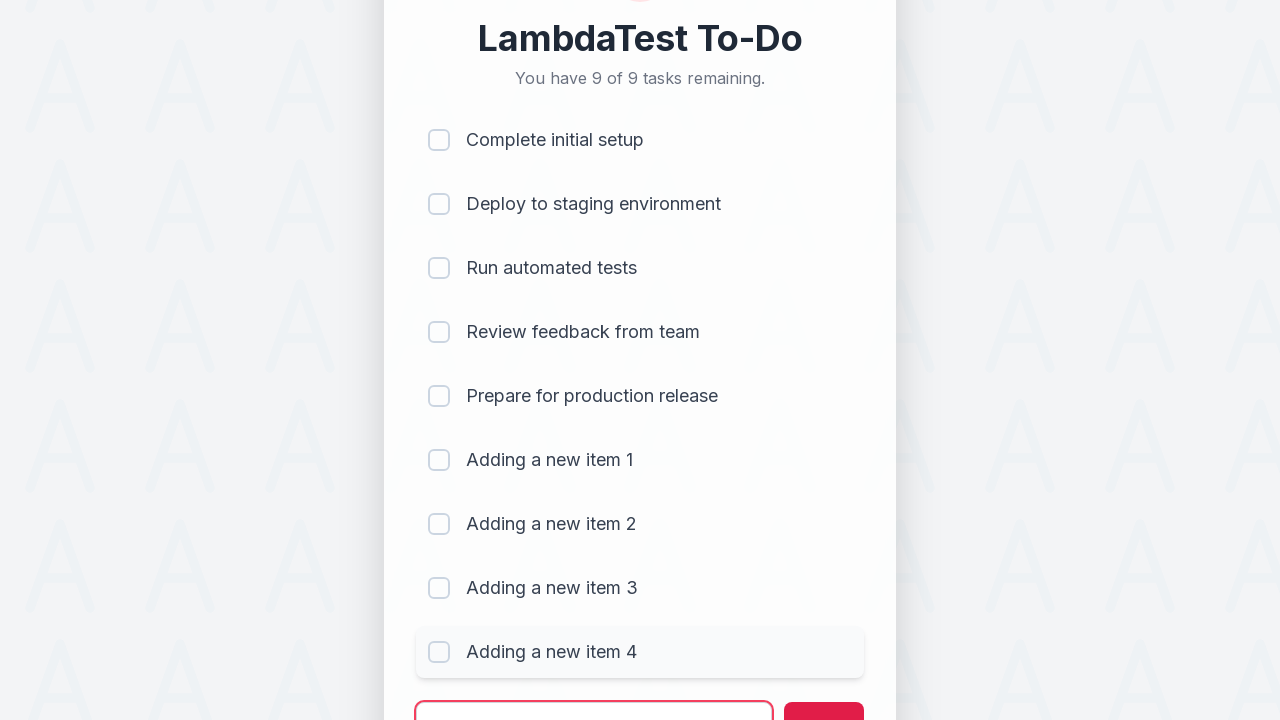

Clicked on todo text field for item 5 at (594, 695) on #sampletodotext
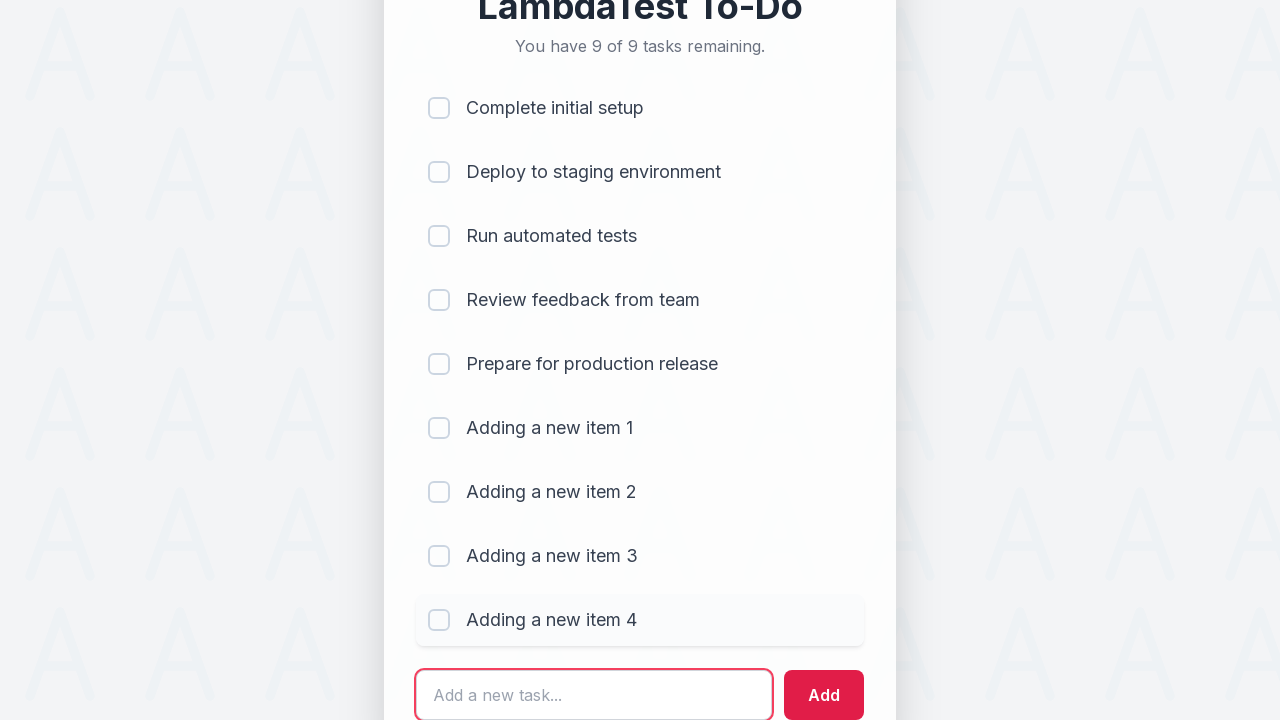

Filled text field with 'Adding a new item 5' on #sampletodotext
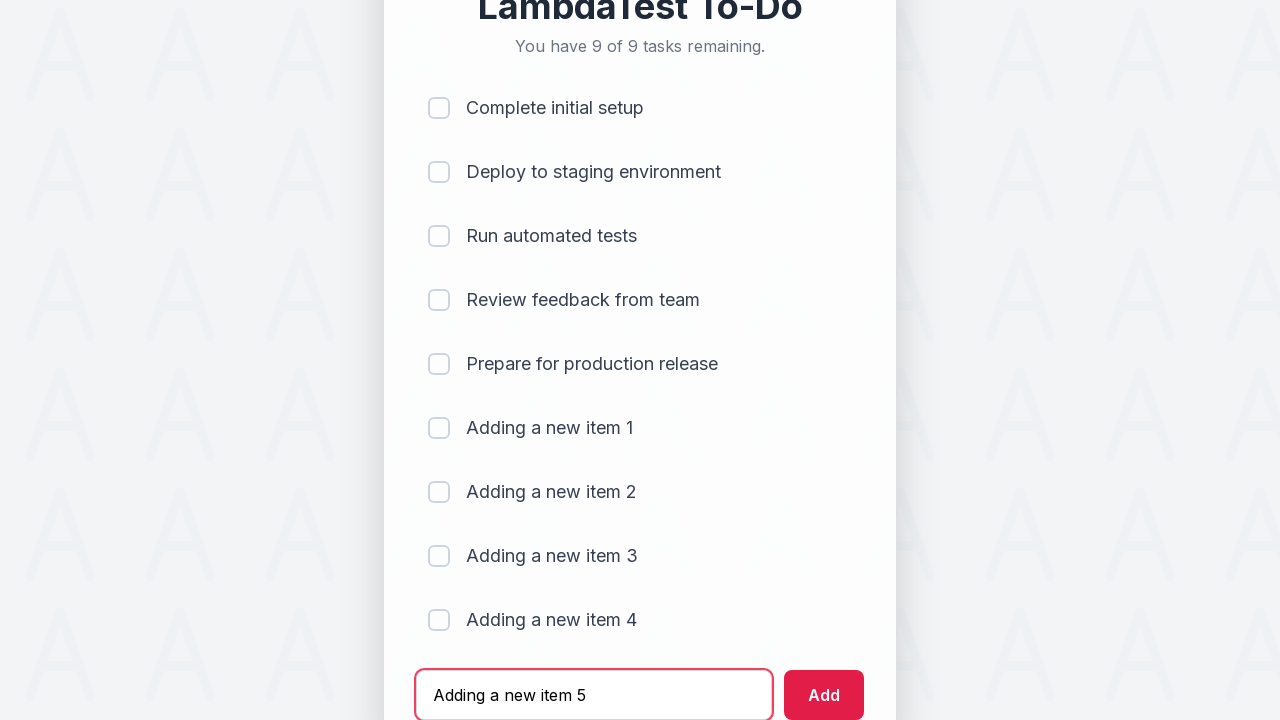

Pressed Enter to add new item 5 on #sampletodotext
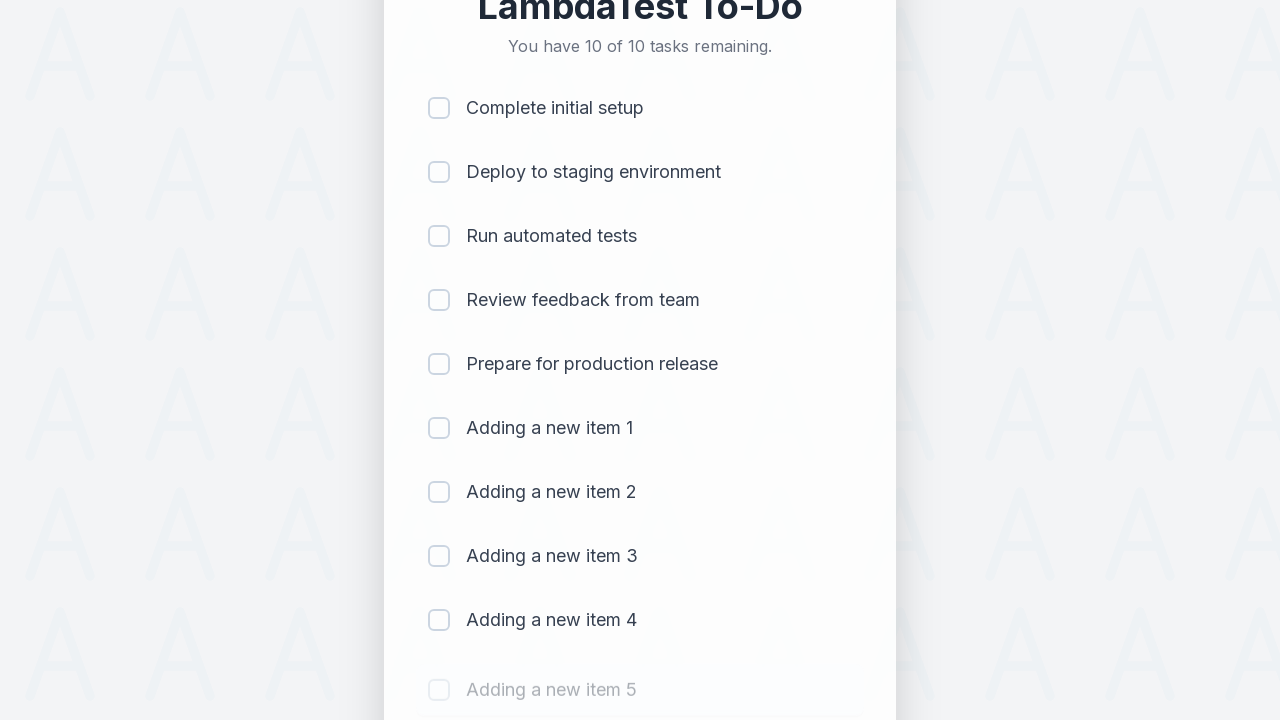

Waited 500ms for item 5 to be added
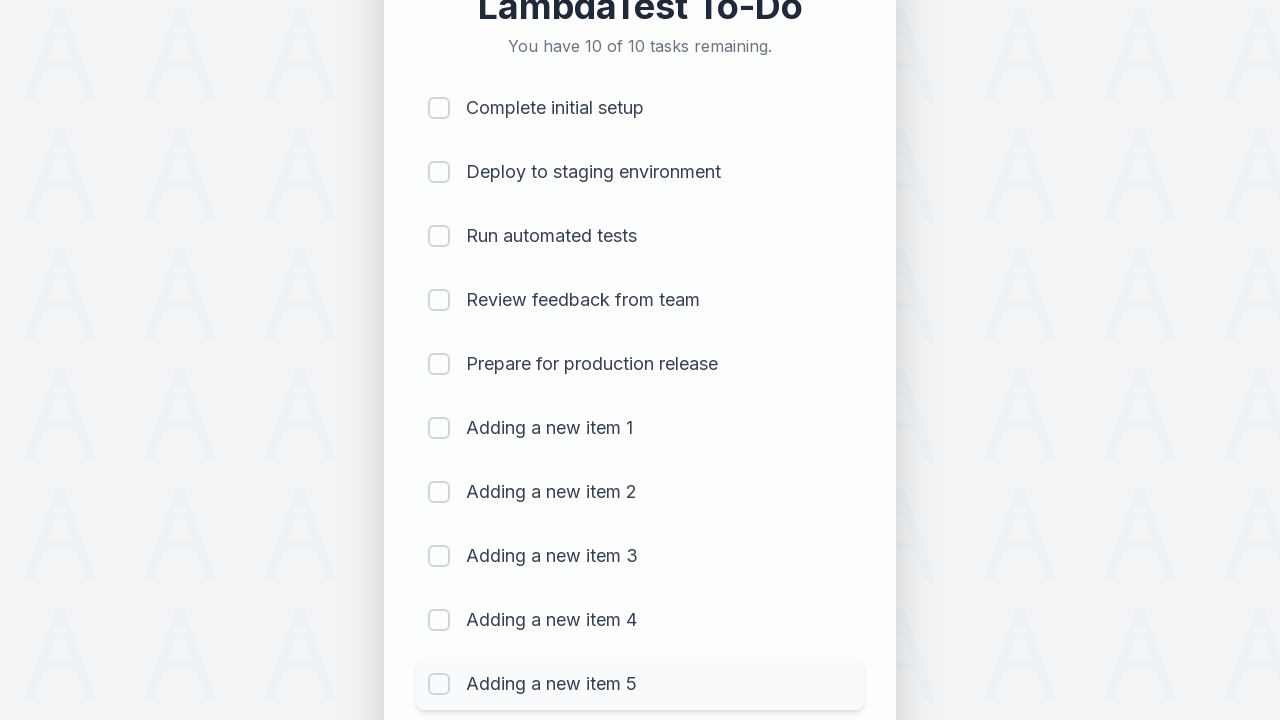

Clicked checkbox for item 1 at (439, 108) on (//input[@type='checkbox'])[1]
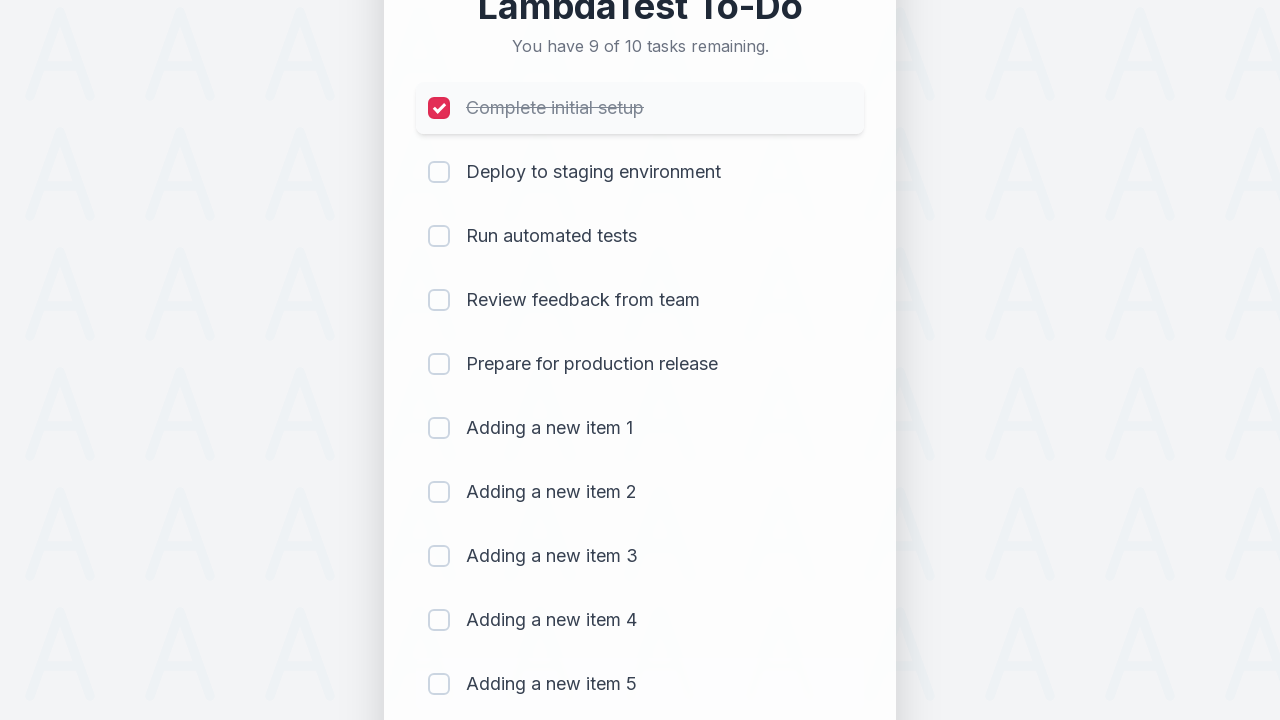

Waited 300ms after marking item 1 as completed
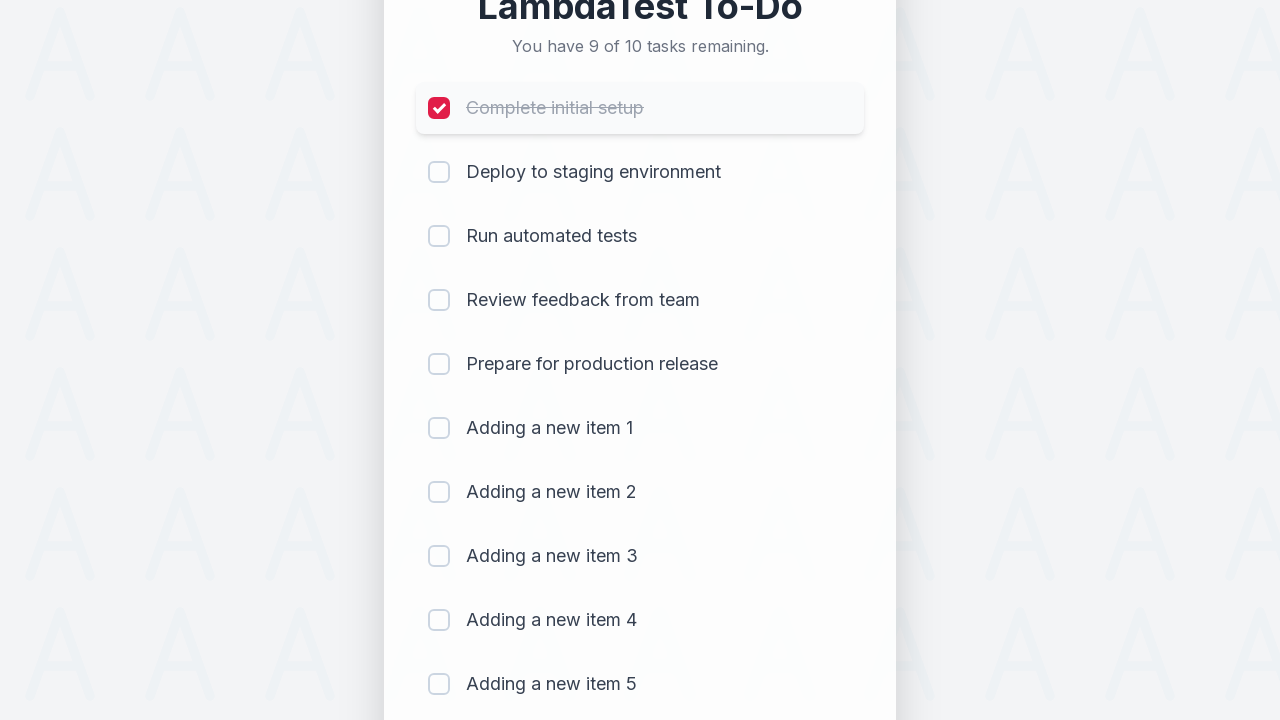

Clicked checkbox for item 2 at (439, 172) on (//input[@type='checkbox'])[2]
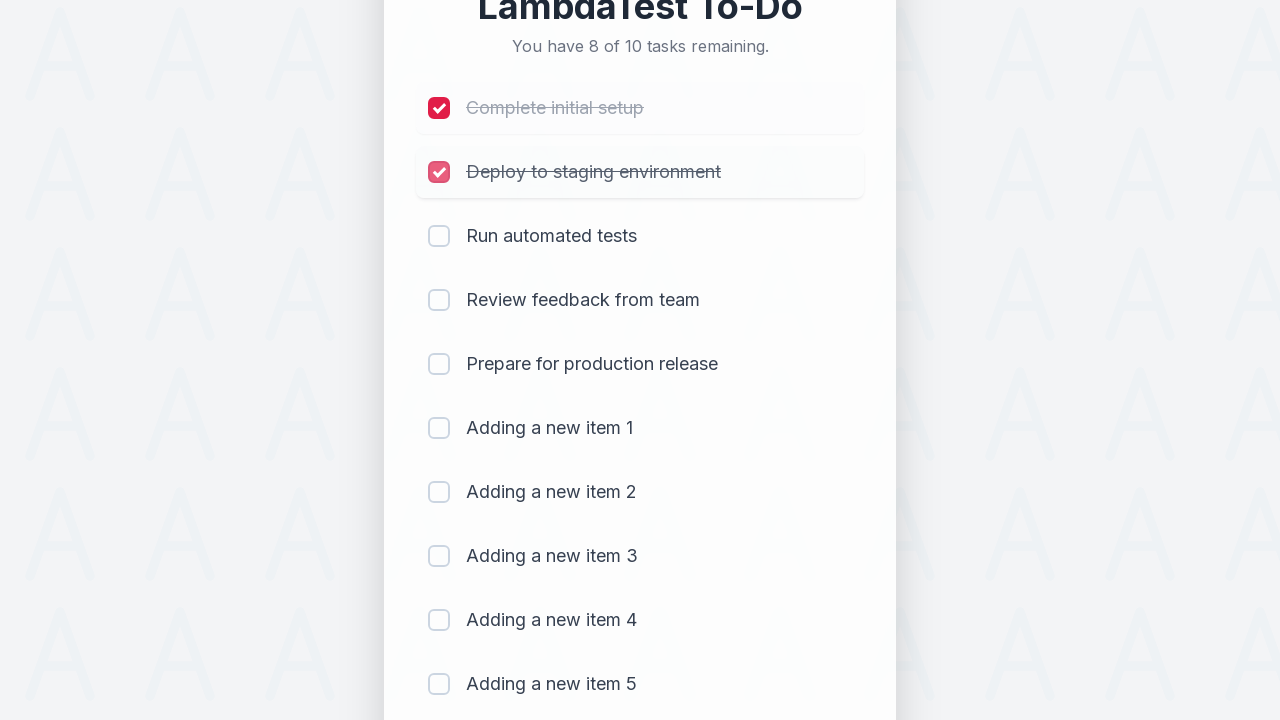

Waited 300ms after marking item 2 as completed
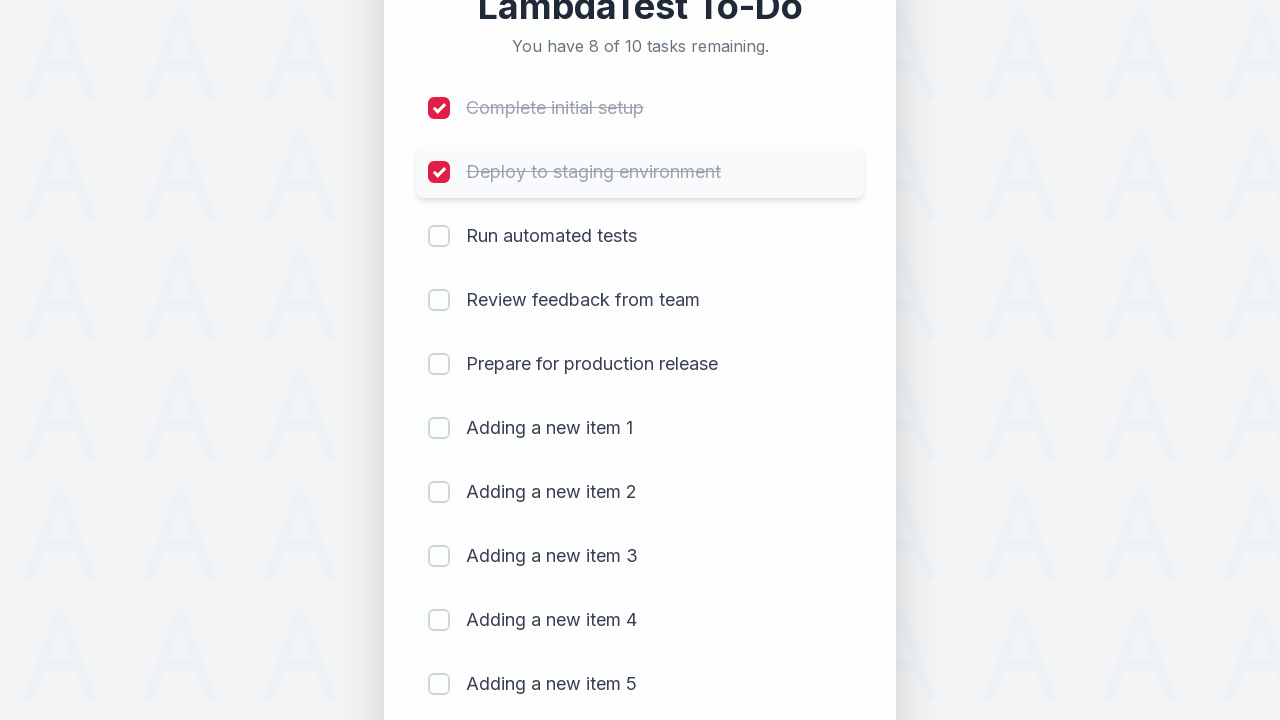

Clicked checkbox for item 3 at (439, 236) on (//input[@type='checkbox'])[3]
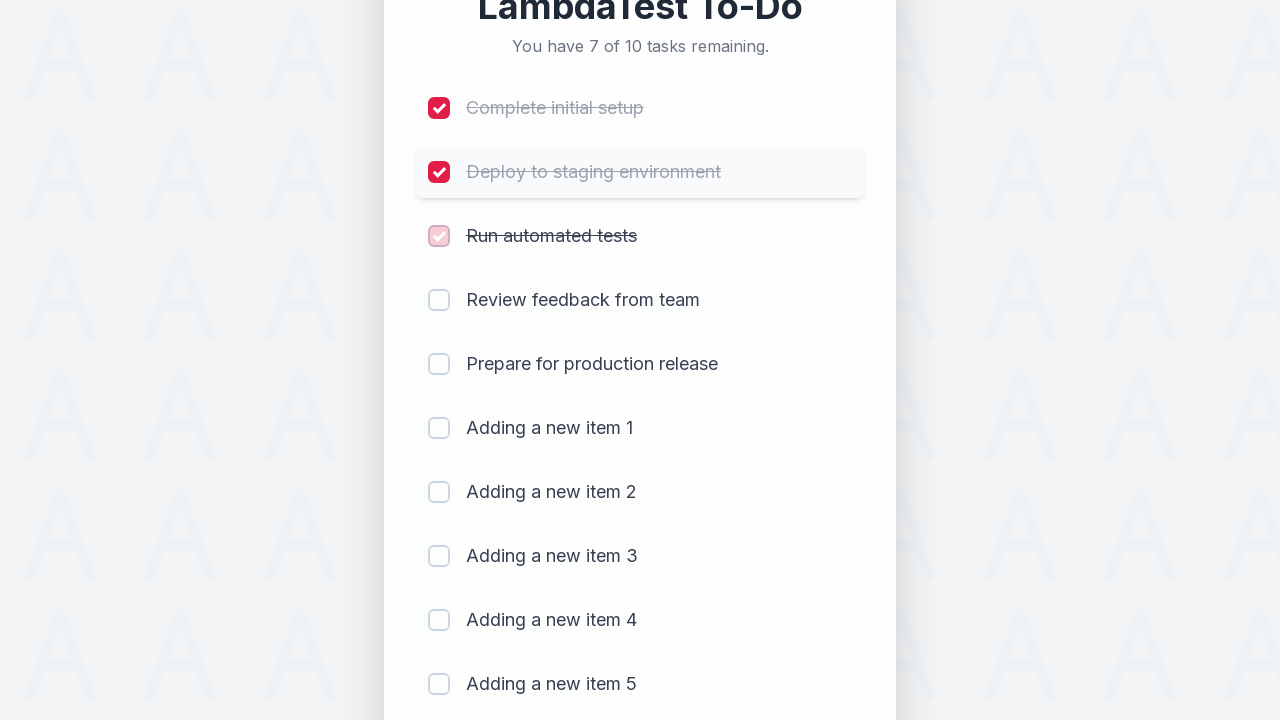

Waited 300ms after marking item 3 as completed
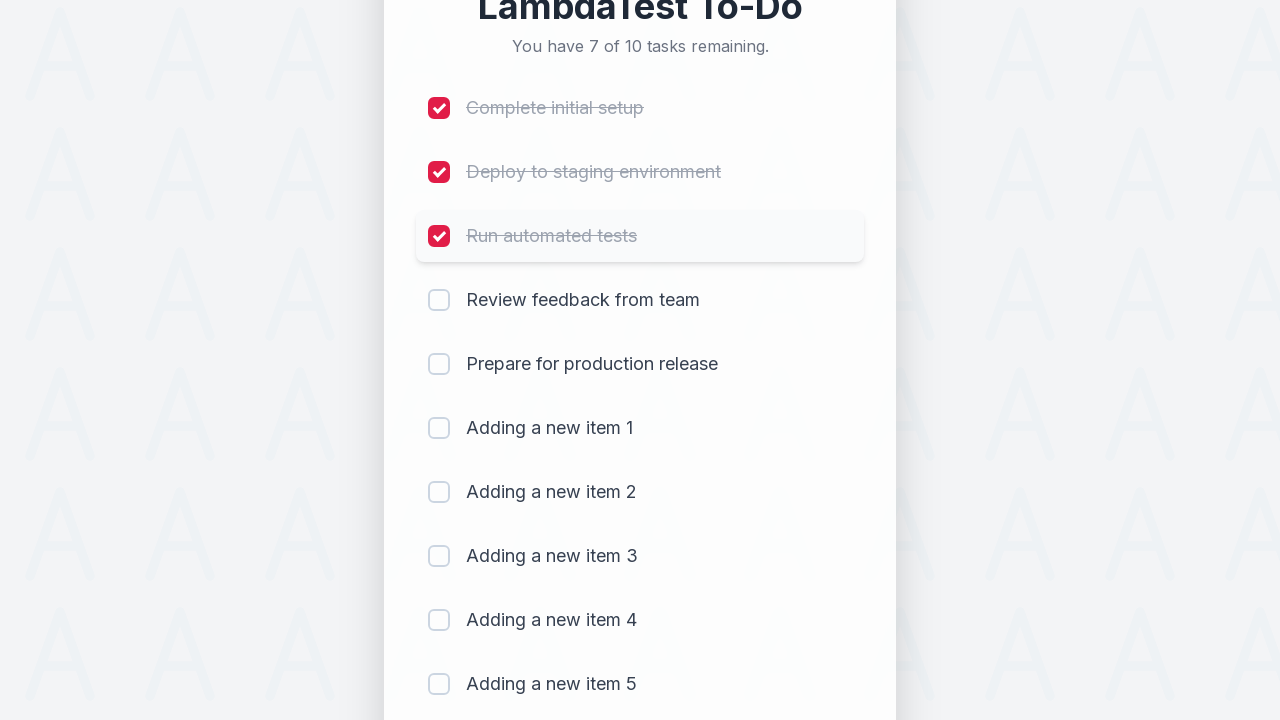

Clicked checkbox for item 4 at (439, 300) on (//input[@type='checkbox'])[4]
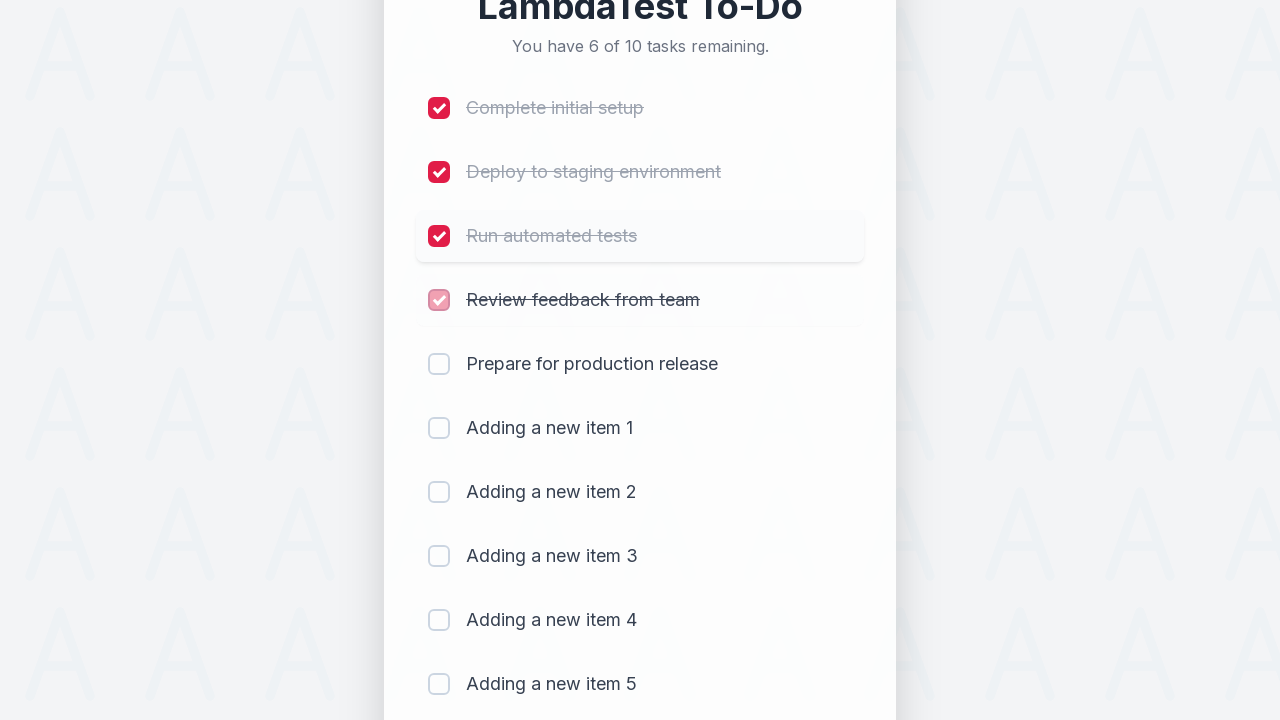

Waited 300ms after marking item 4 as completed
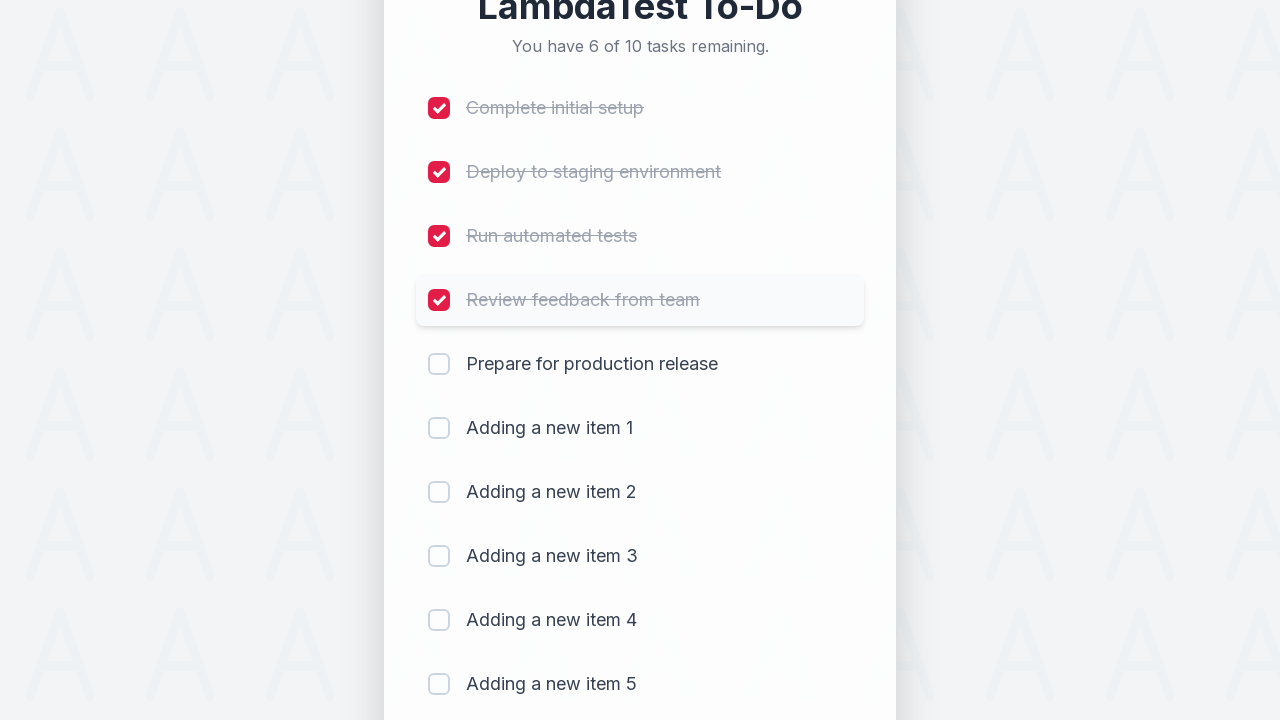

Clicked checkbox for item 5 at (439, 364) on (//input[@type='checkbox'])[5]
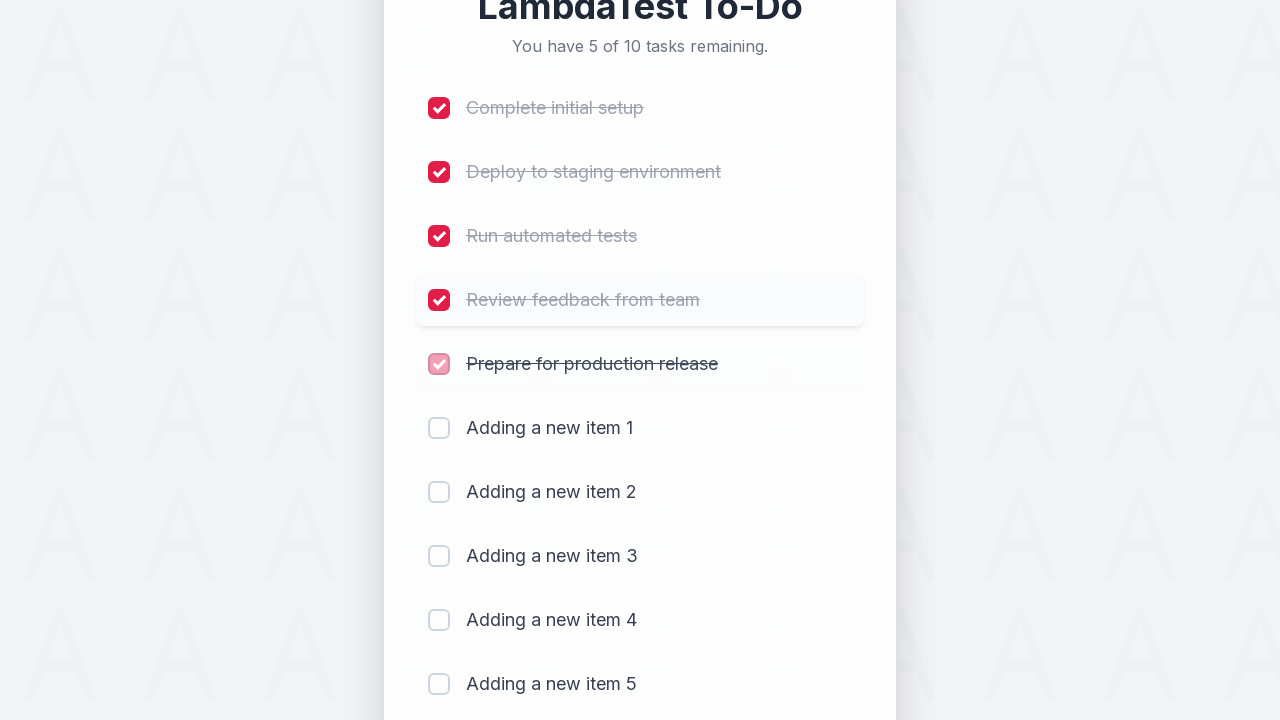

Waited 300ms after marking item 5 as completed
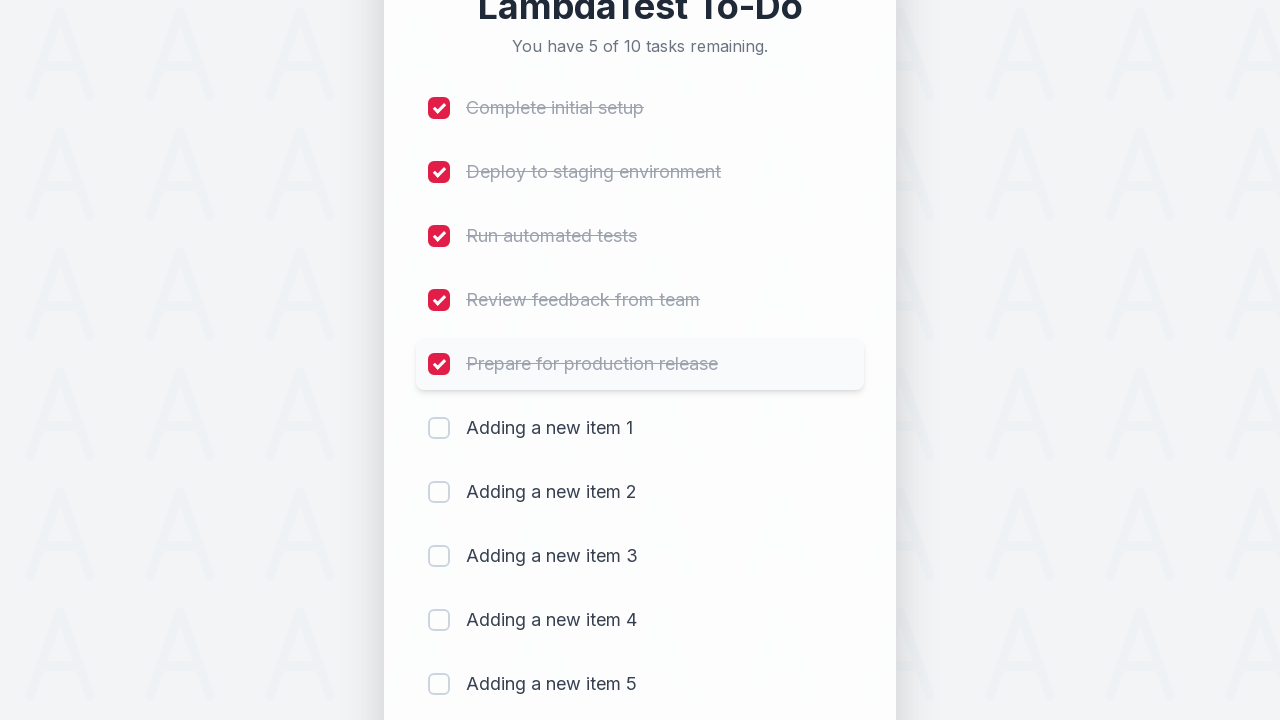

Clicked checkbox for item 6 at (439, 428) on (//input[@type='checkbox'])[6]
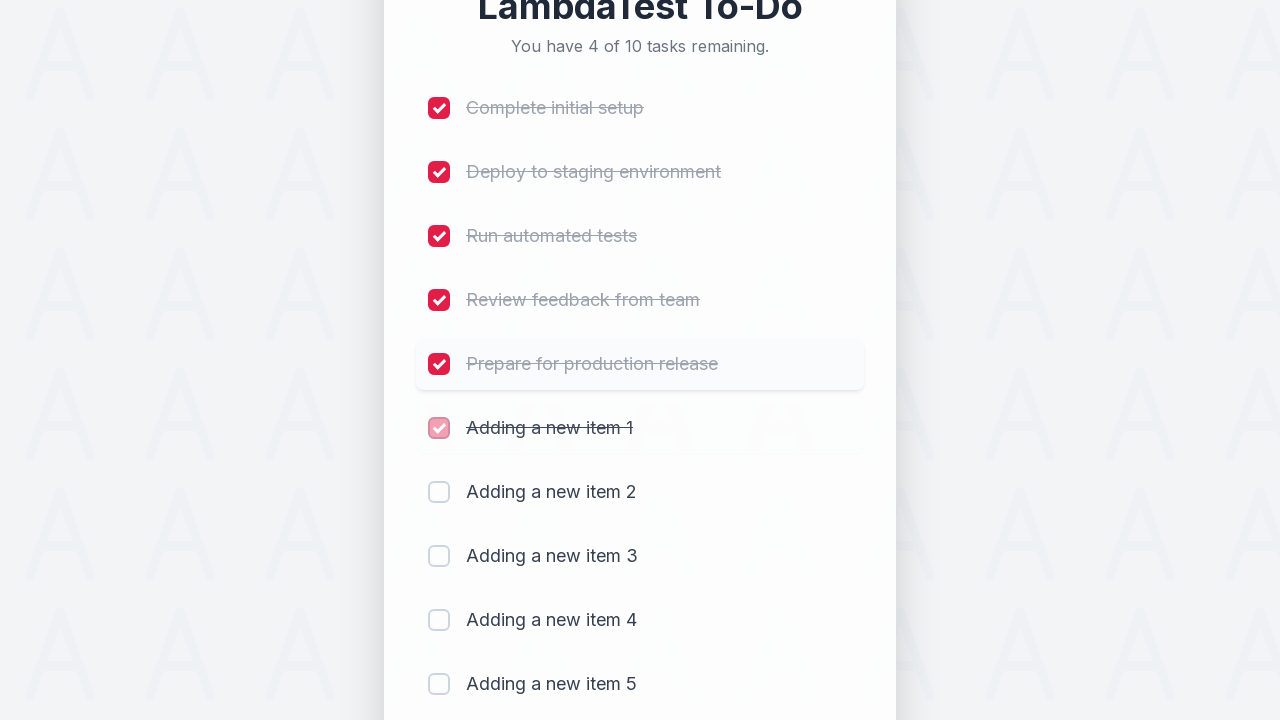

Waited 300ms after marking item 6 as completed
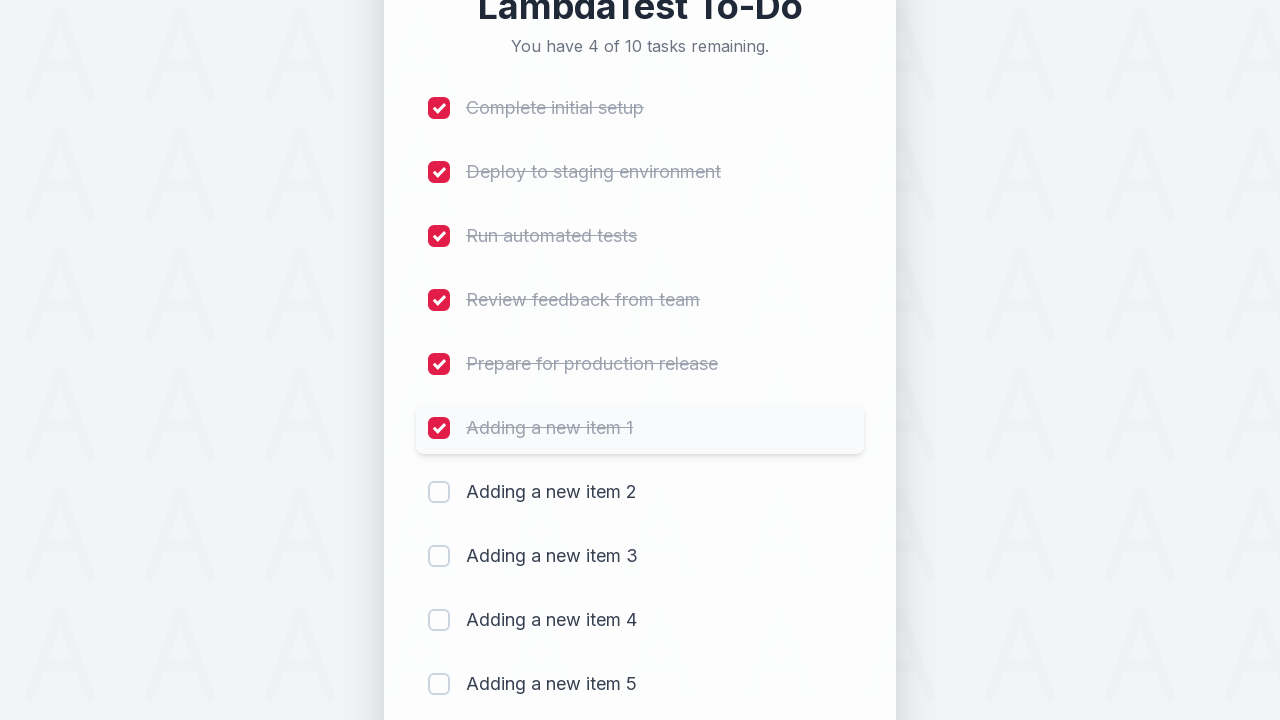

Clicked checkbox for item 7 at (439, 492) on (//input[@type='checkbox'])[7]
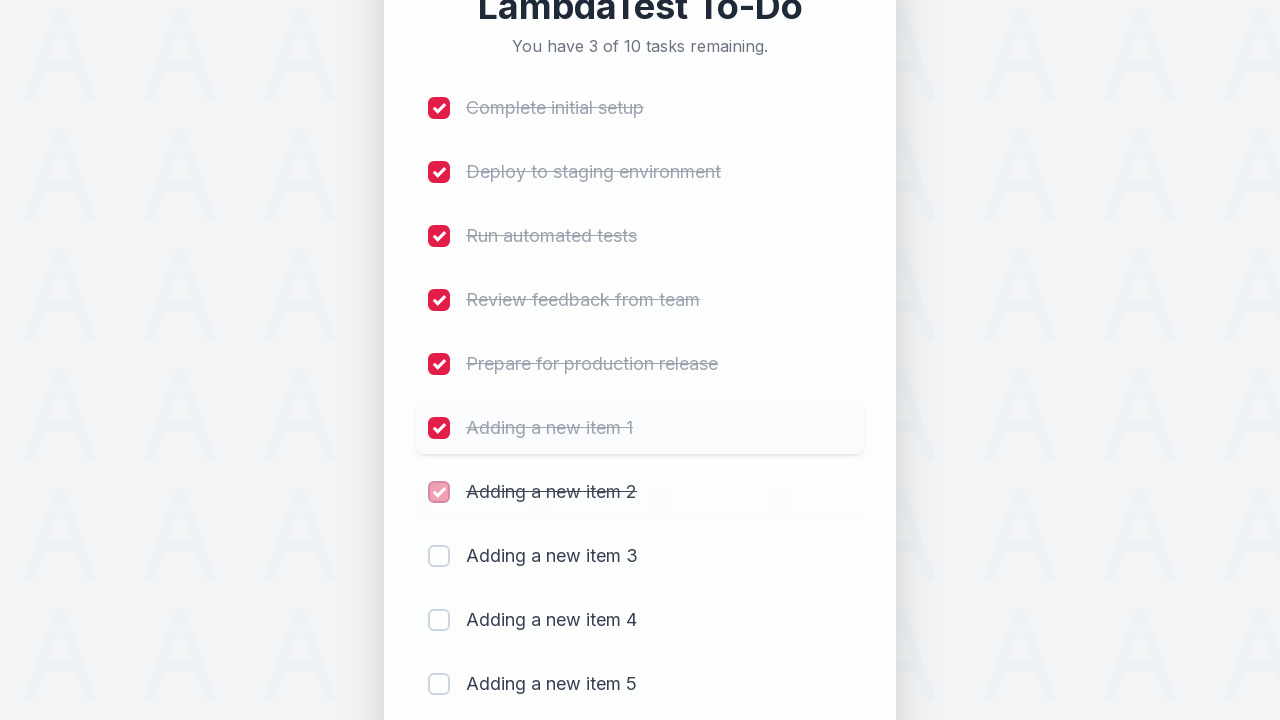

Waited 300ms after marking item 7 as completed
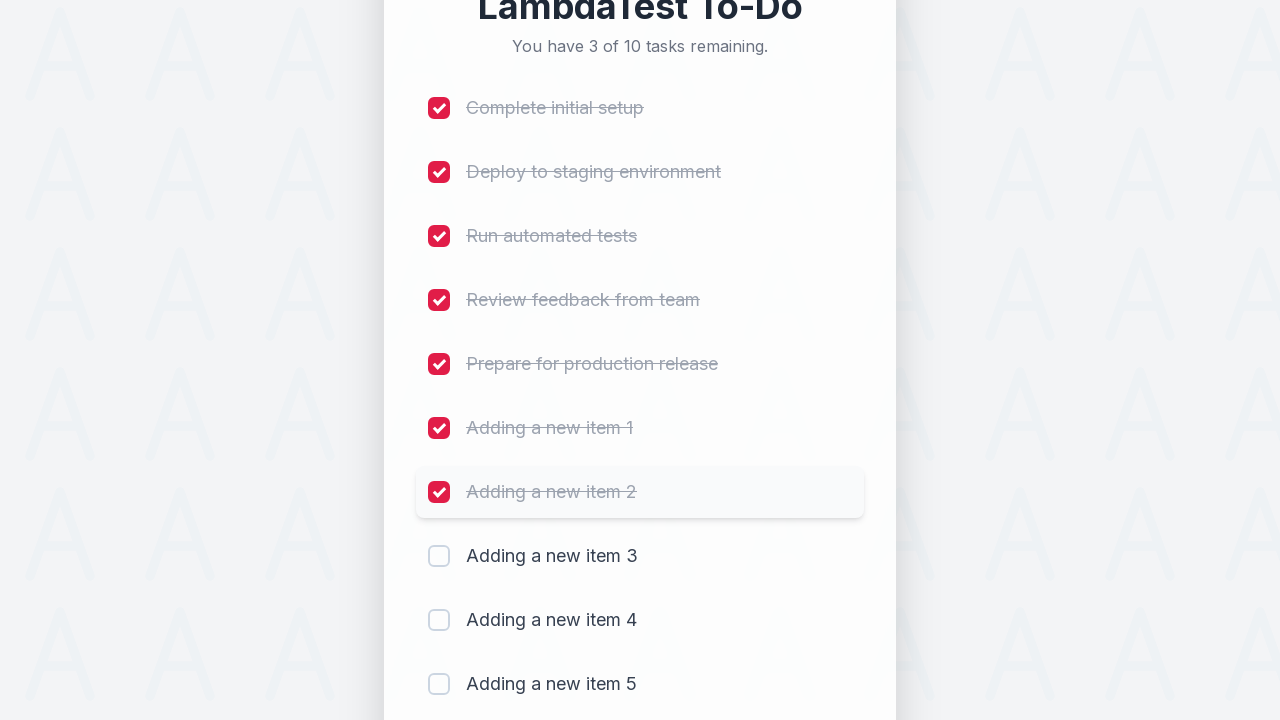

Clicked checkbox for item 8 at (439, 556) on (//input[@type='checkbox'])[8]
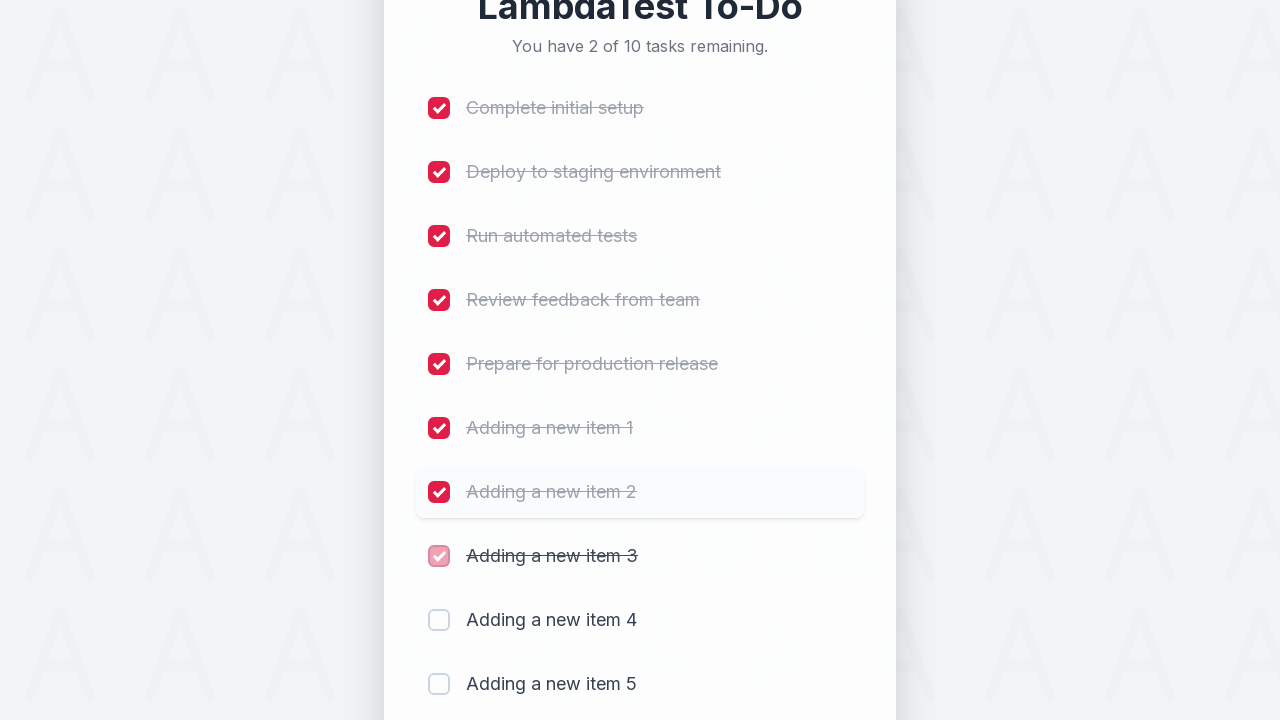

Waited 300ms after marking item 8 as completed
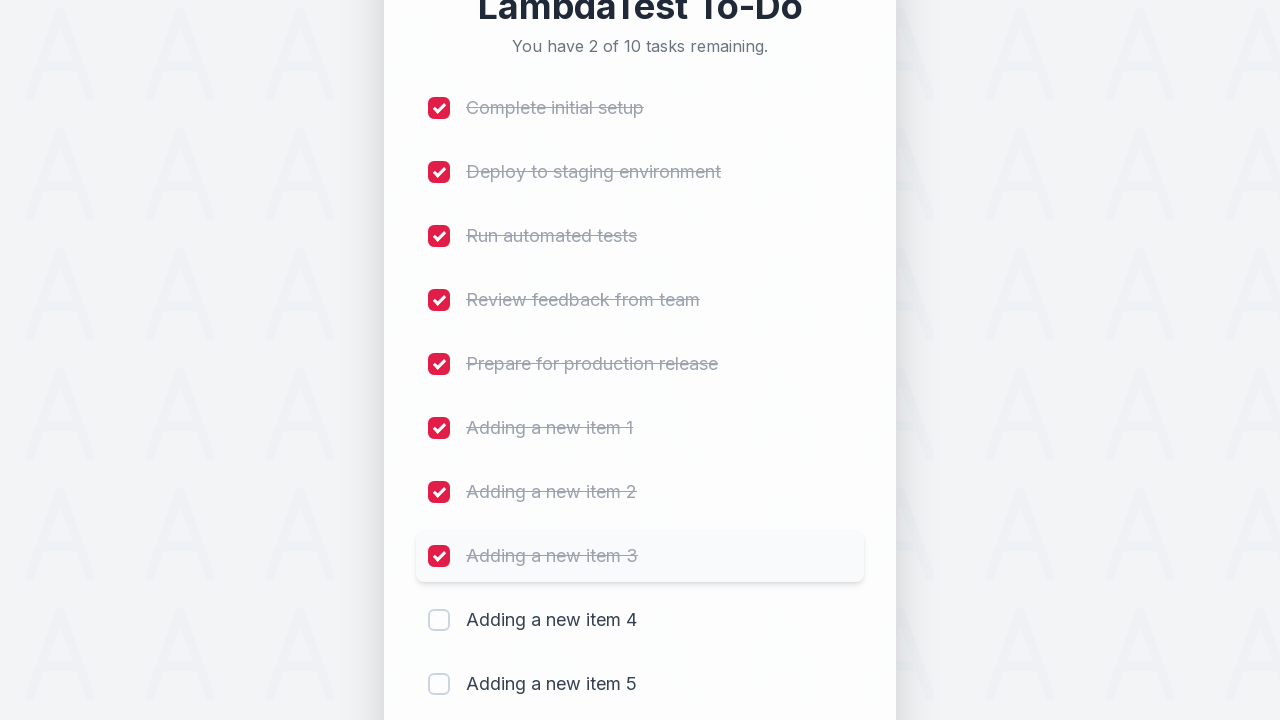

Clicked checkbox for item 9 at (439, 620) on (//input[@type='checkbox'])[9]
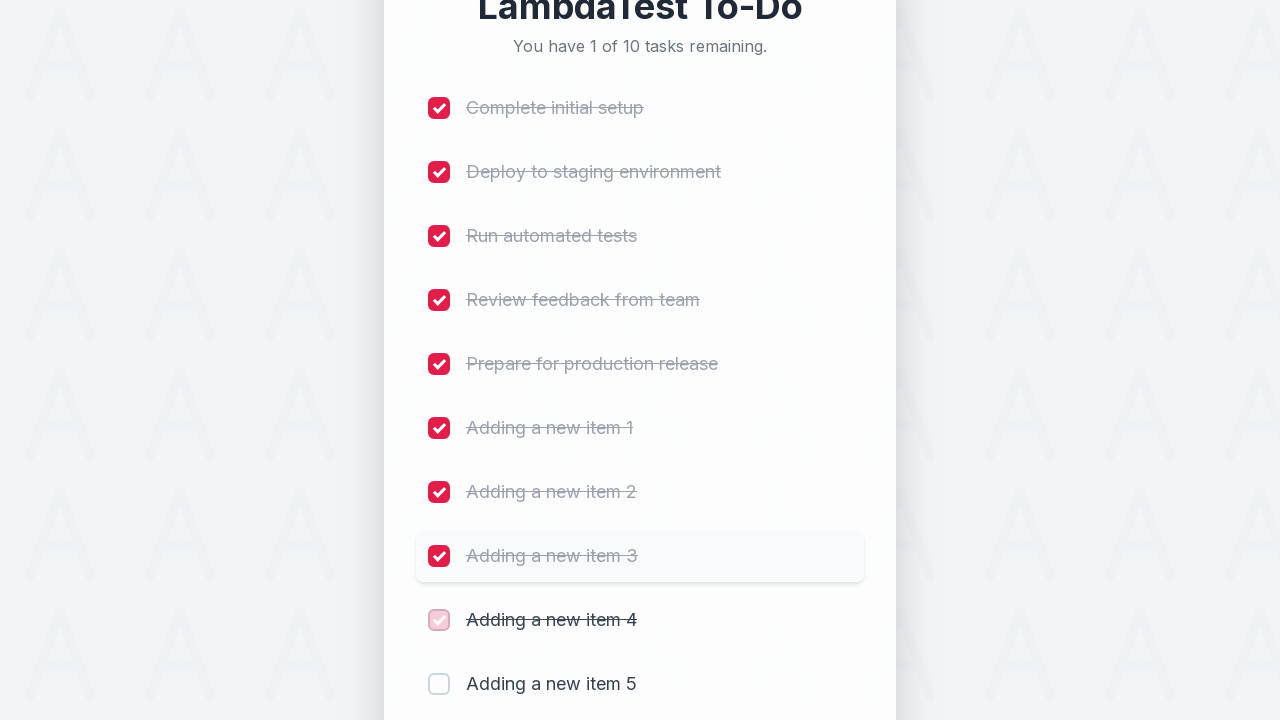

Waited 300ms after marking item 9 as completed
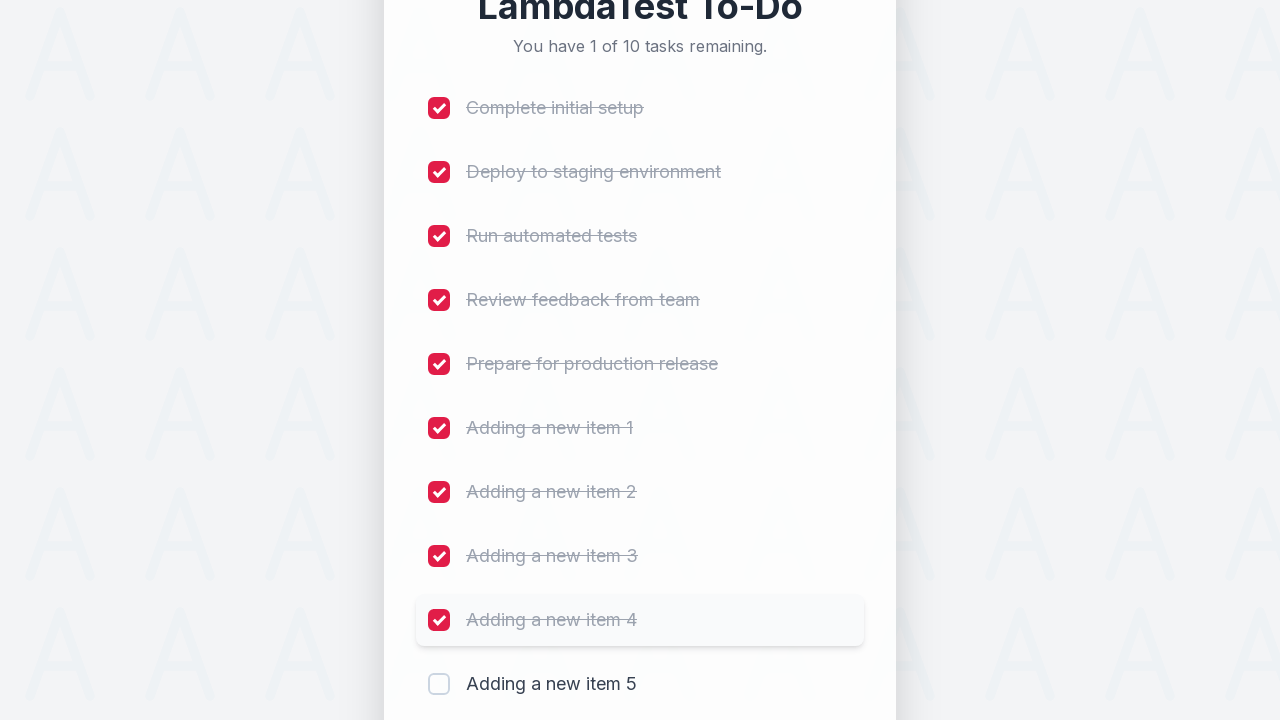

Clicked checkbox for item 10 at (439, 684) on (//input[@type='checkbox'])[10]
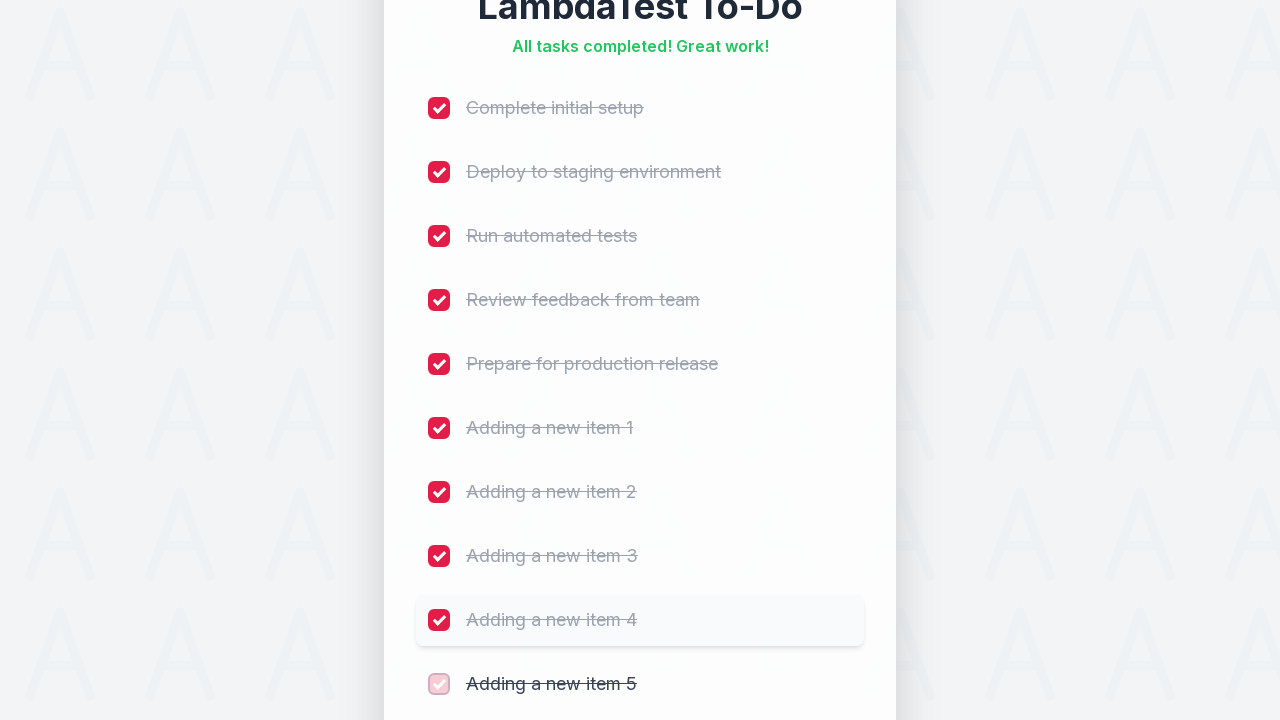

Waited 300ms after marking item 10 as completed
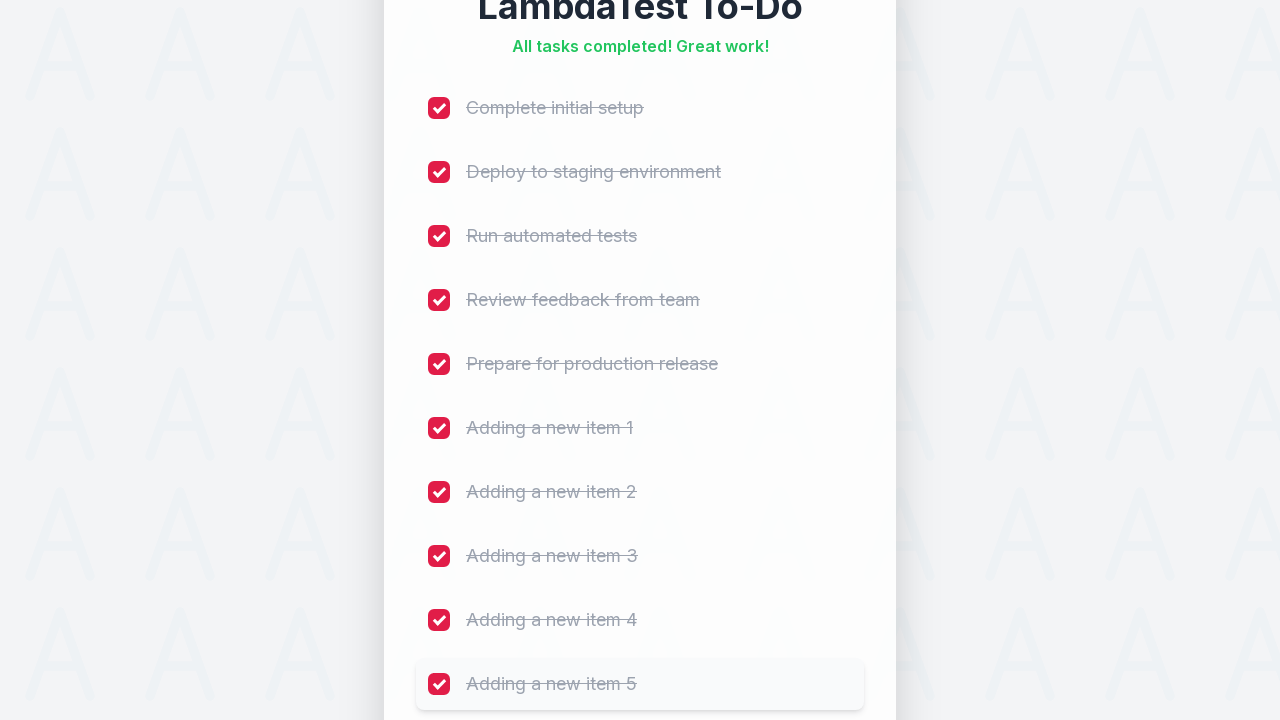

Verified completion status element loaded
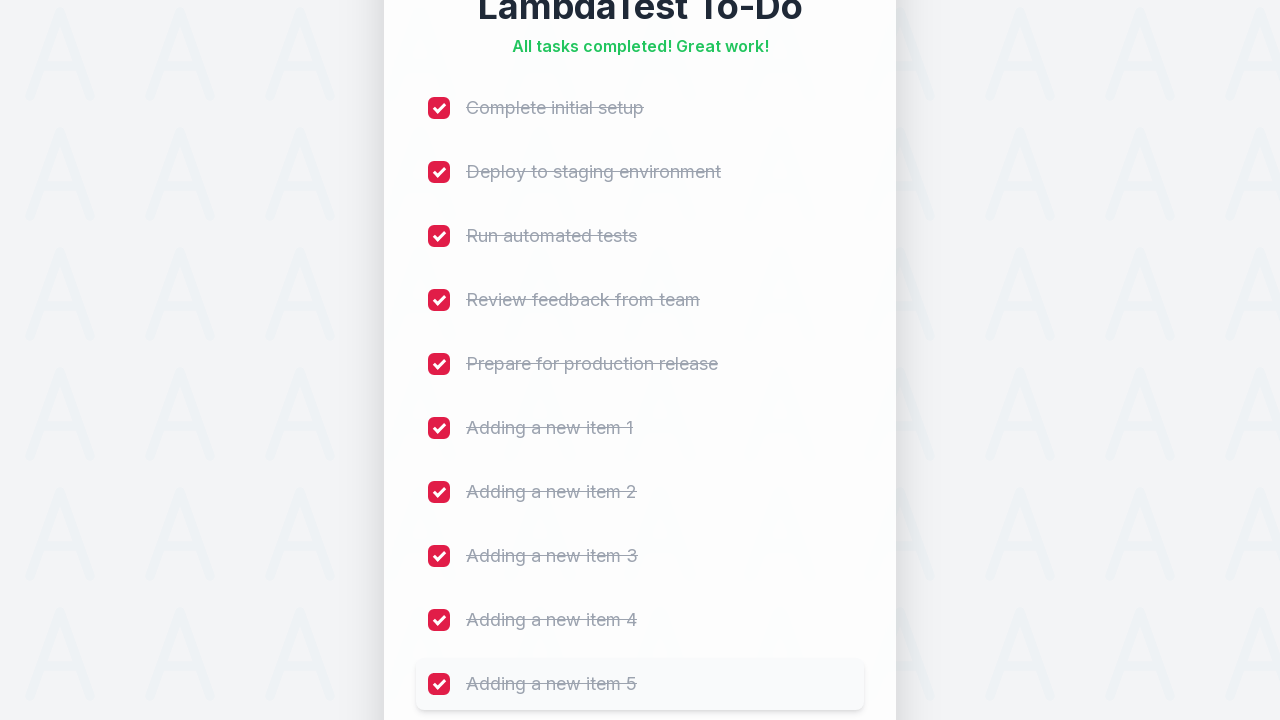

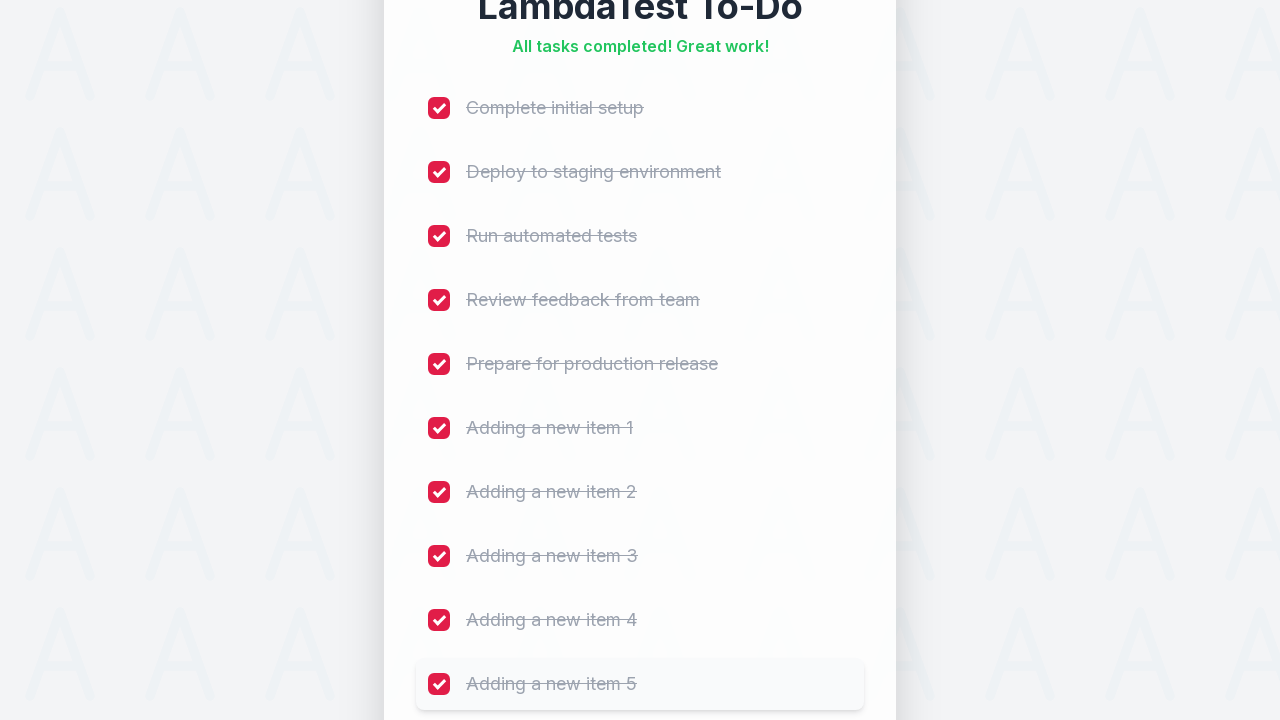